Tests multiple checkbox functionality by selecting all checkboxes on a form, verifying they are selected, then refreshing and selecting only a specific checkbox labeled "Heart Attack".

Starting URL: https://automationfc.github.io/multiple-fields/

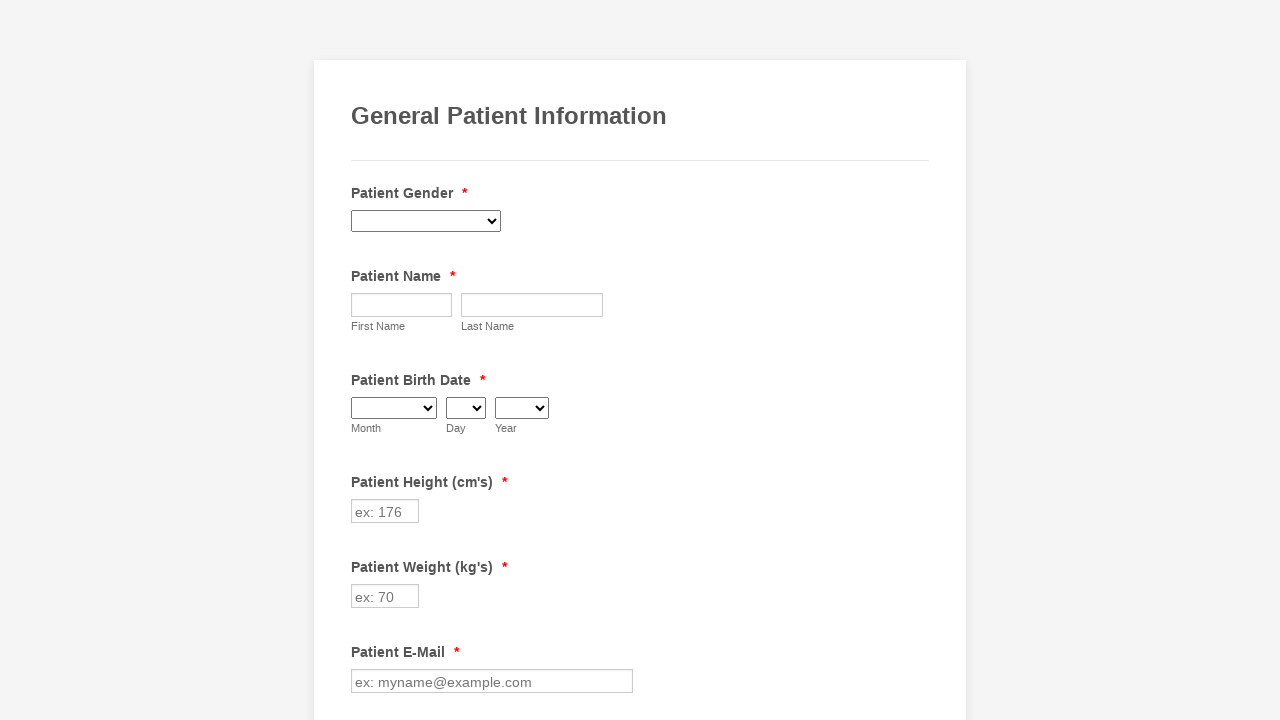

Waited for checkboxes to load on the form
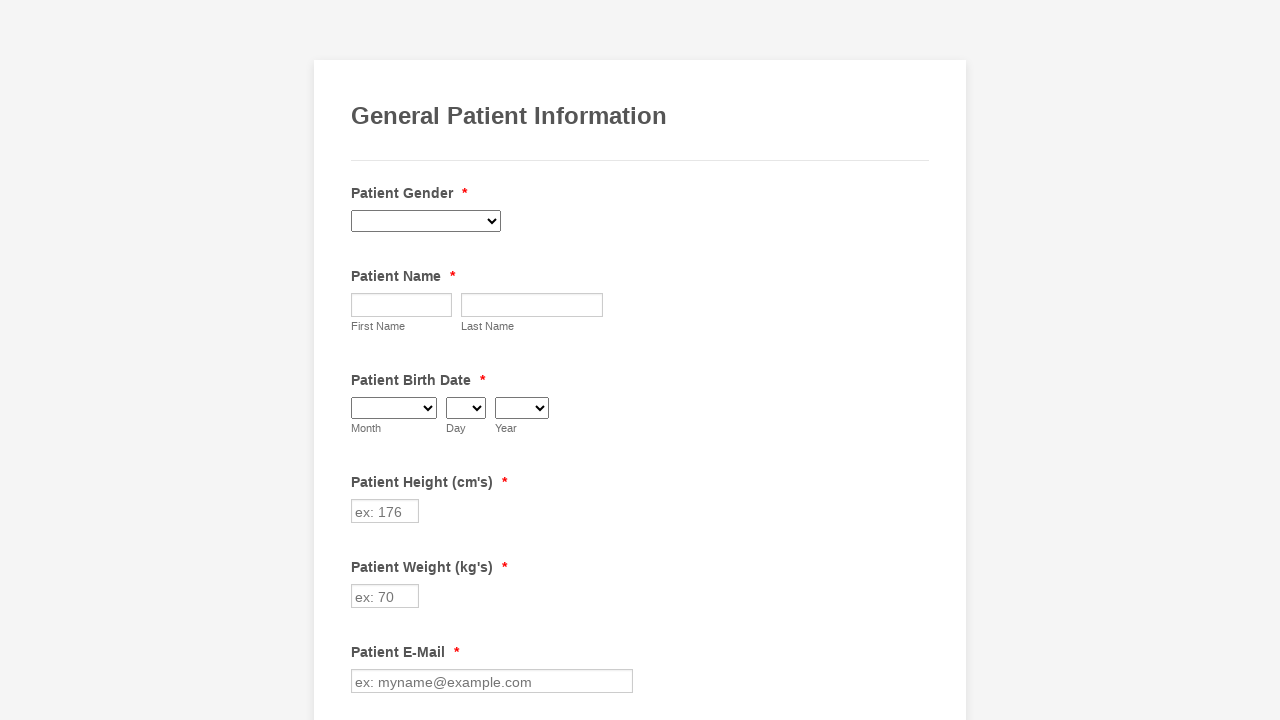

Located all checkboxes on the form
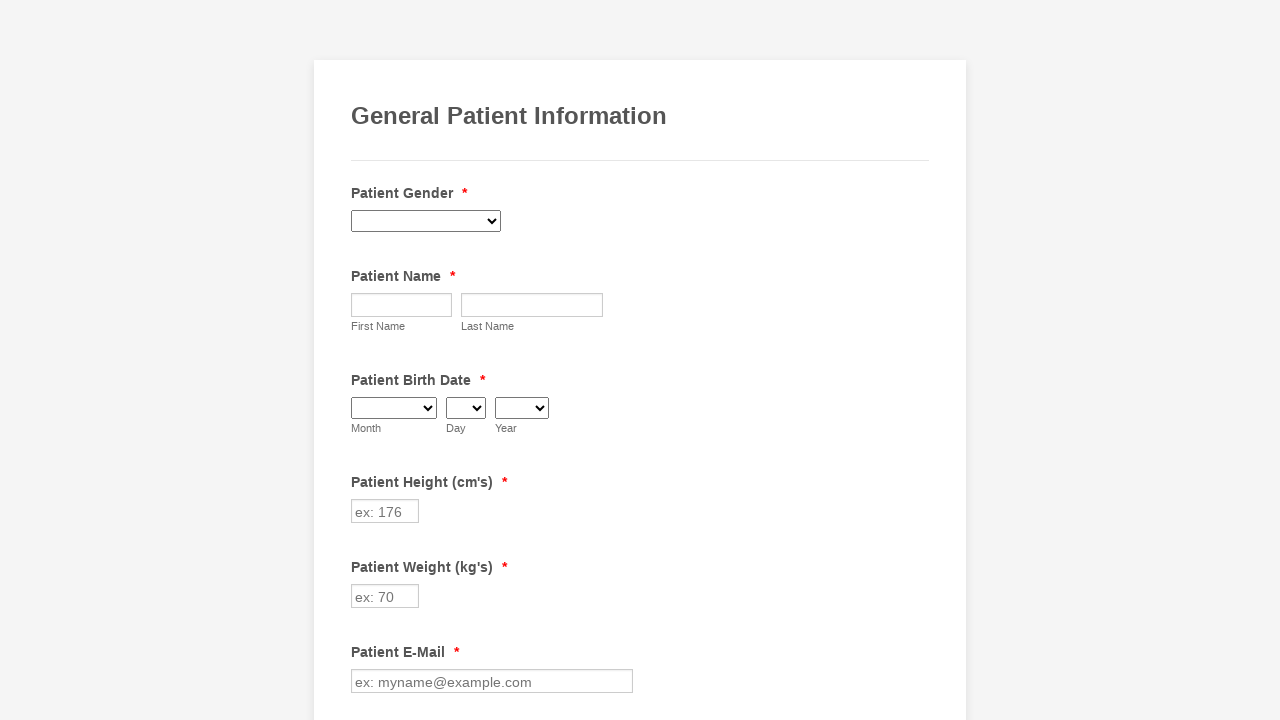

Found 29 checkboxes on the form
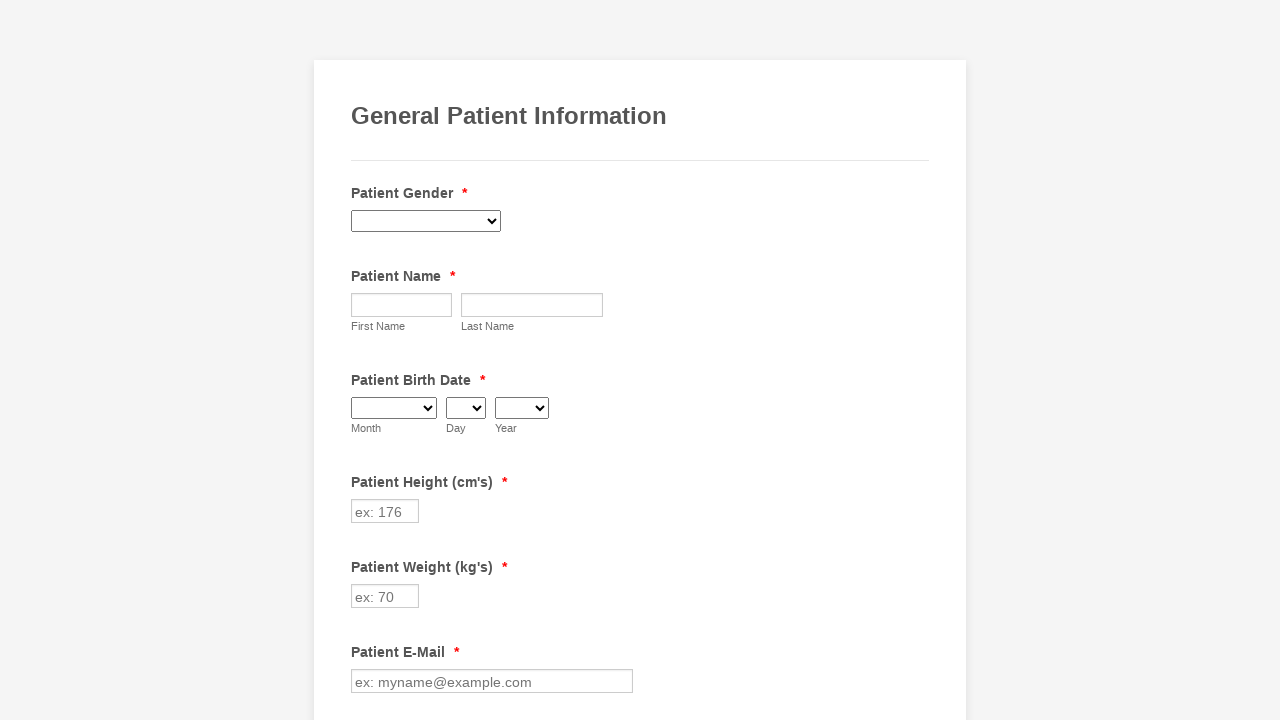

Clicked checkbox 1 to select it at (362, 360) on div.form-single-column input[type='checkbox'] >> nth=0
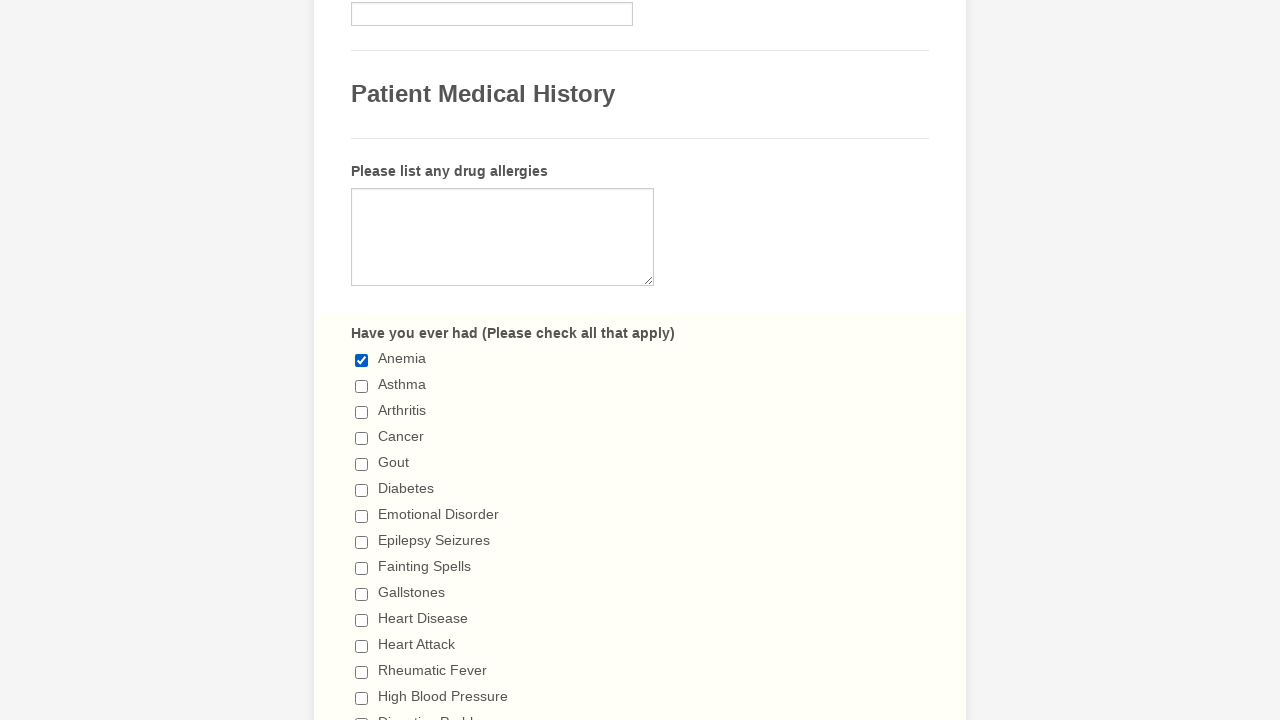

Clicked checkbox 2 to select it at (362, 386) on div.form-single-column input[type='checkbox'] >> nth=1
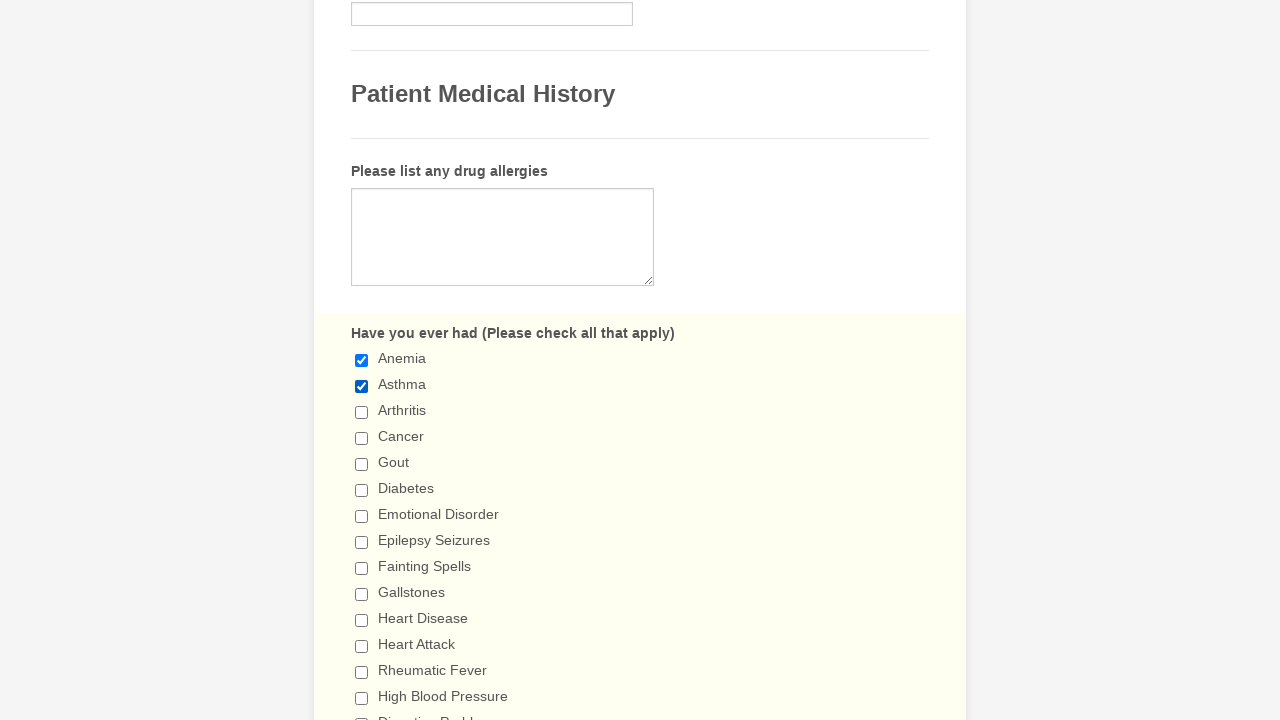

Clicked checkbox 3 to select it at (362, 412) on div.form-single-column input[type='checkbox'] >> nth=2
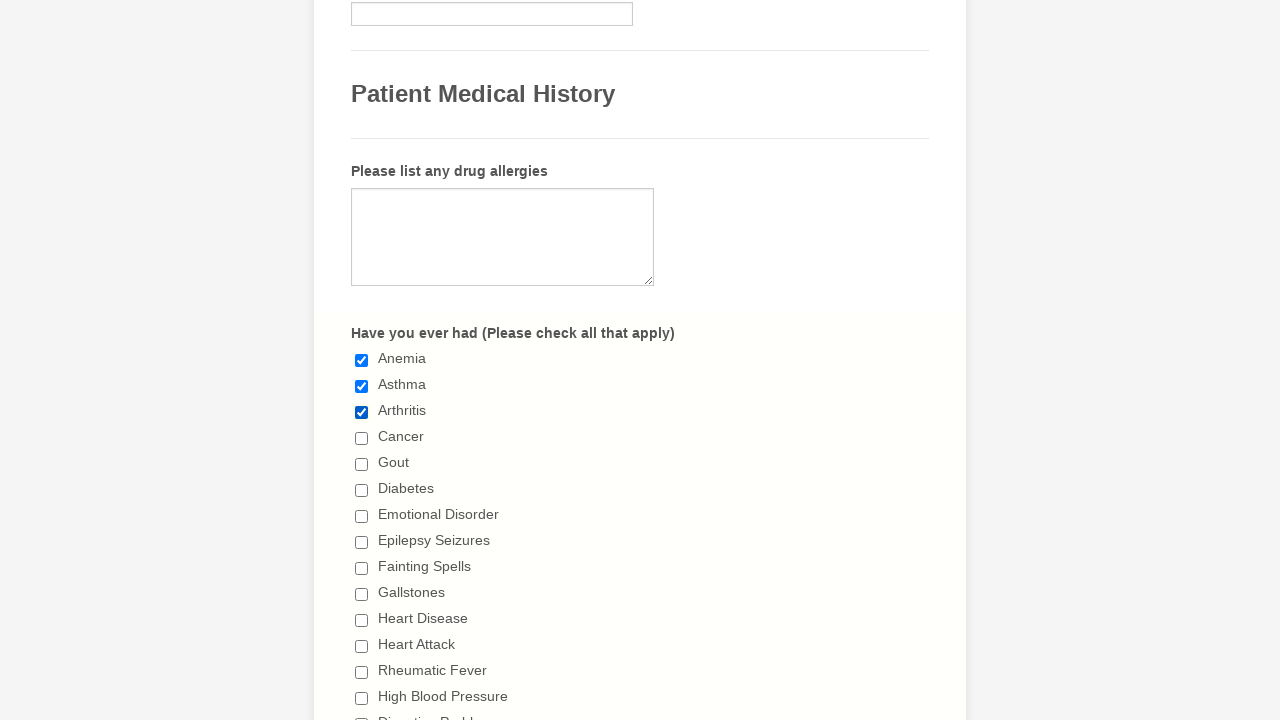

Clicked checkbox 4 to select it at (362, 438) on div.form-single-column input[type='checkbox'] >> nth=3
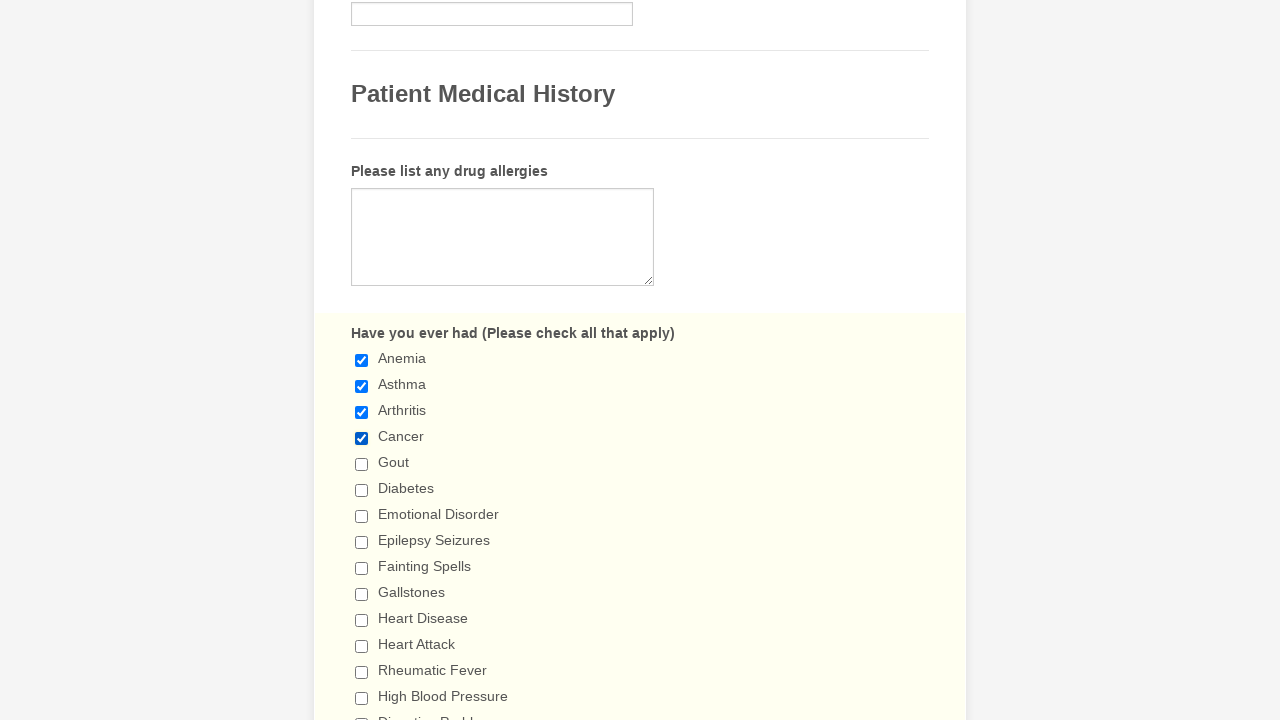

Clicked checkbox 5 to select it at (362, 464) on div.form-single-column input[type='checkbox'] >> nth=4
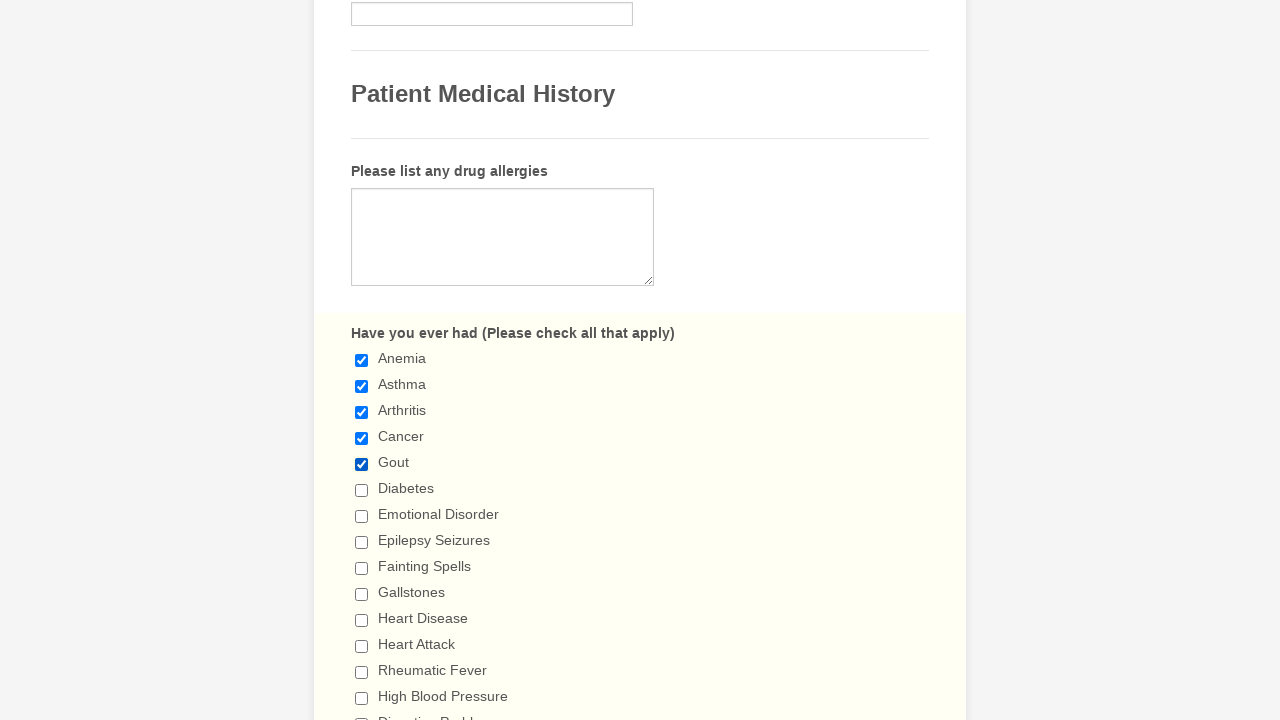

Clicked checkbox 6 to select it at (362, 490) on div.form-single-column input[type='checkbox'] >> nth=5
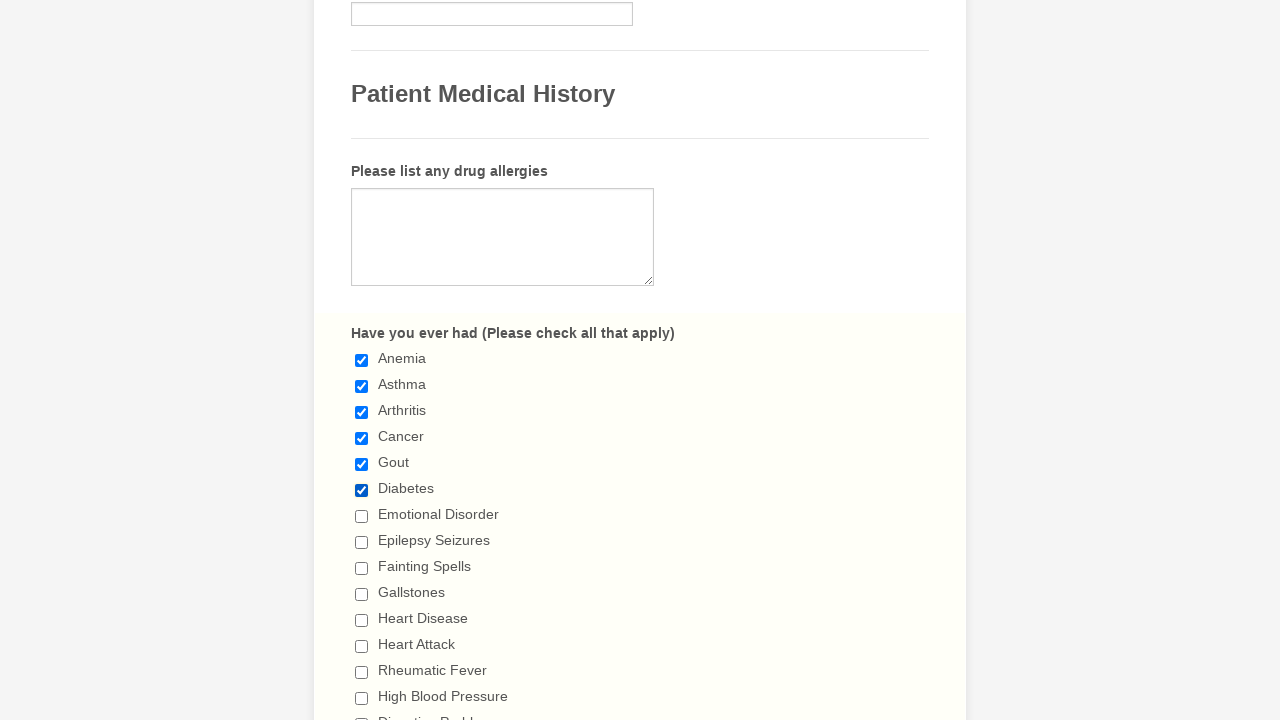

Clicked checkbox 7 to select it at (362, 516) on div.form-single-column input[type='checkbox'] >> nth=6
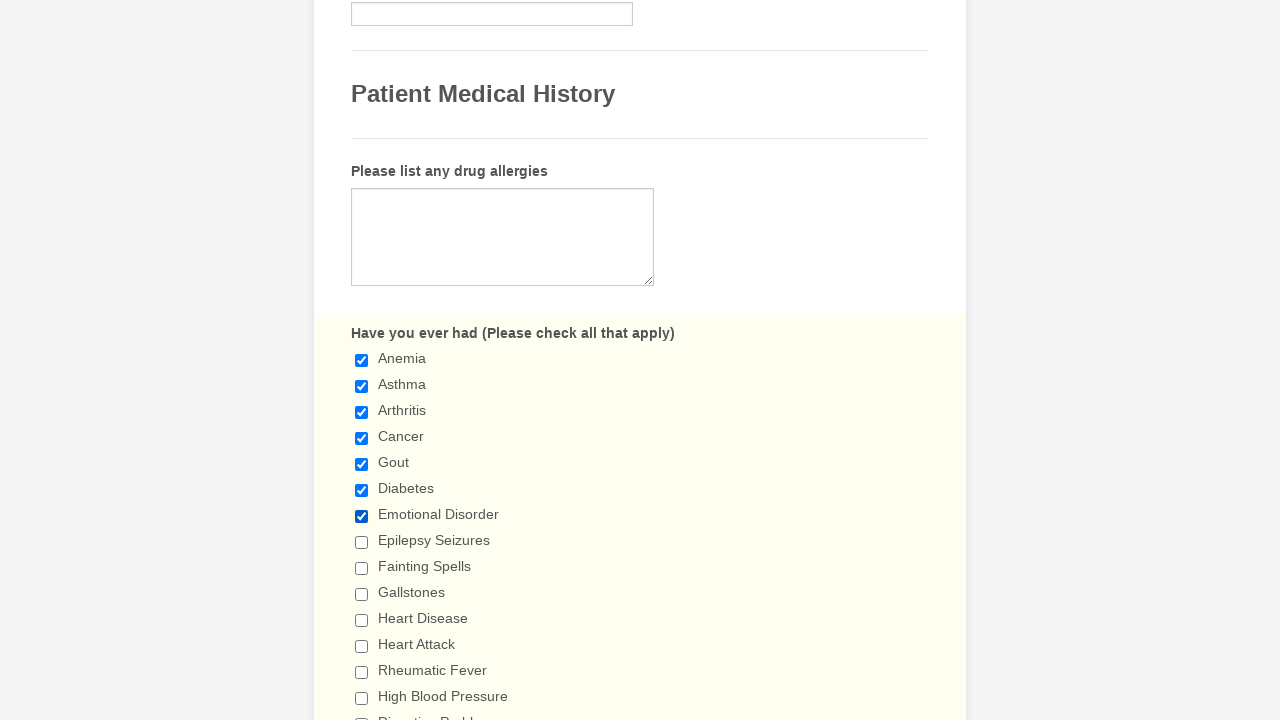

Clicked checkbox 8 to select it at (362, 542) on div.form-single-column input[type='checkbox'] >> nth=7
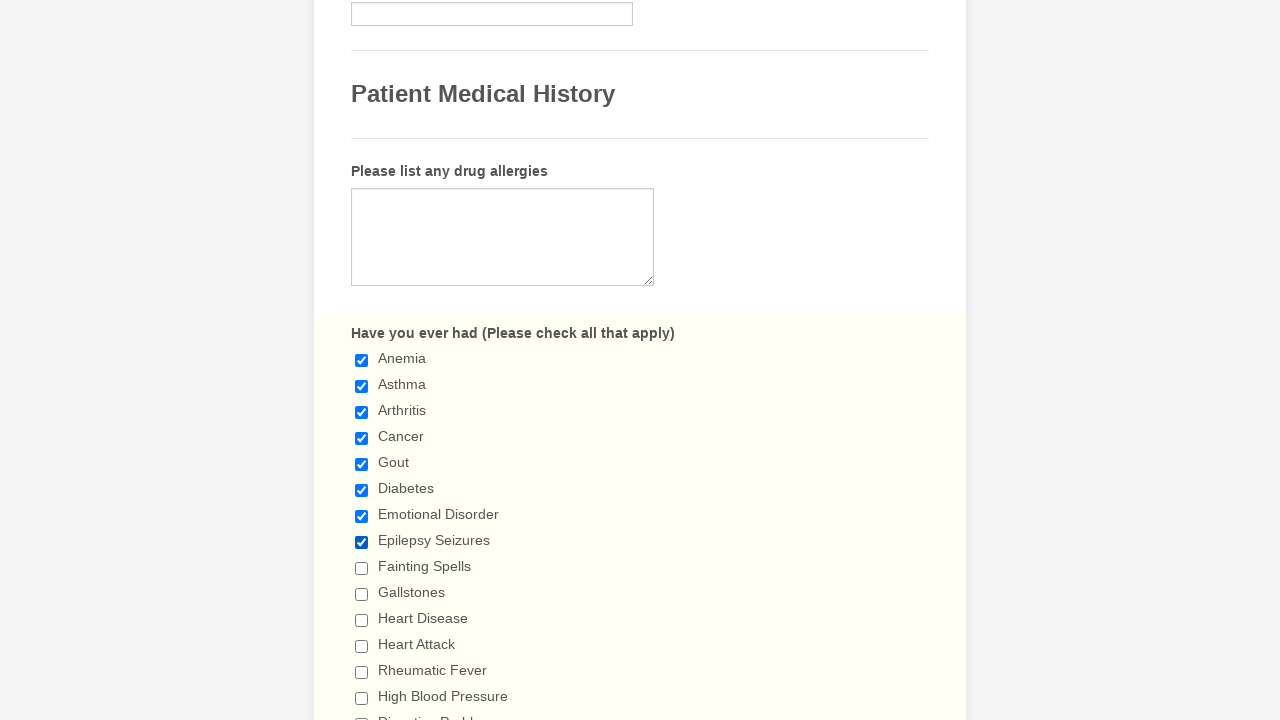

Clicked checkbox 9 to select it at (362, 568) on div.form-single-column input[type='checkbox'] >> nth=8
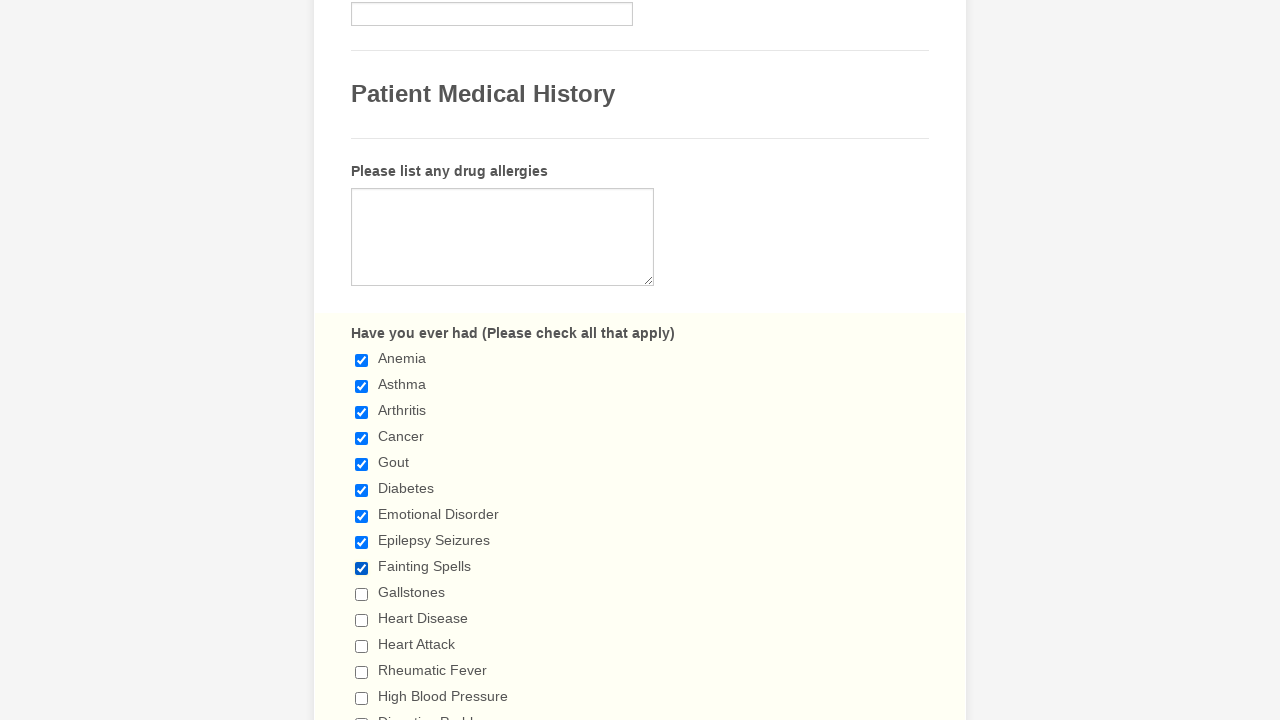

Clicked checkbox 10 to select it at (362, 594) on div.form-single-column input[type='checkbox'] >> nth=9
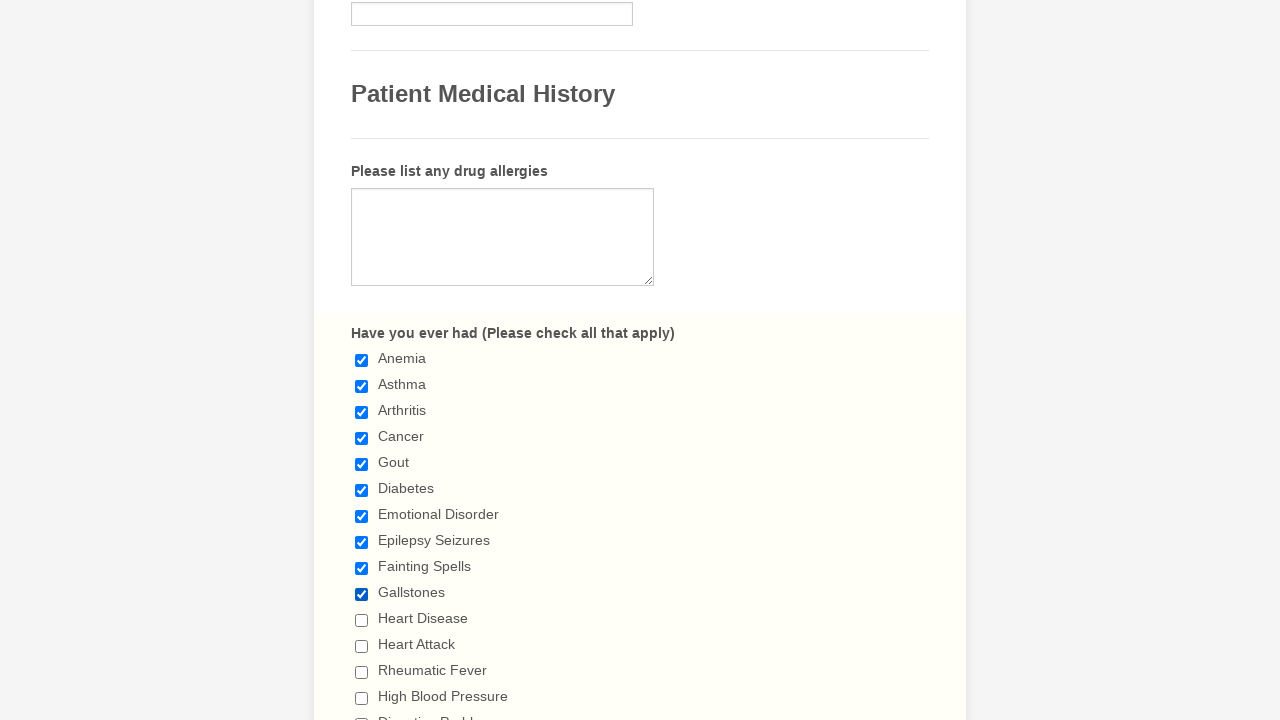

Clicked checkbox 11 to select it at (362, 620) on div.form-single-column input[type='checkbox'] >> nth=10
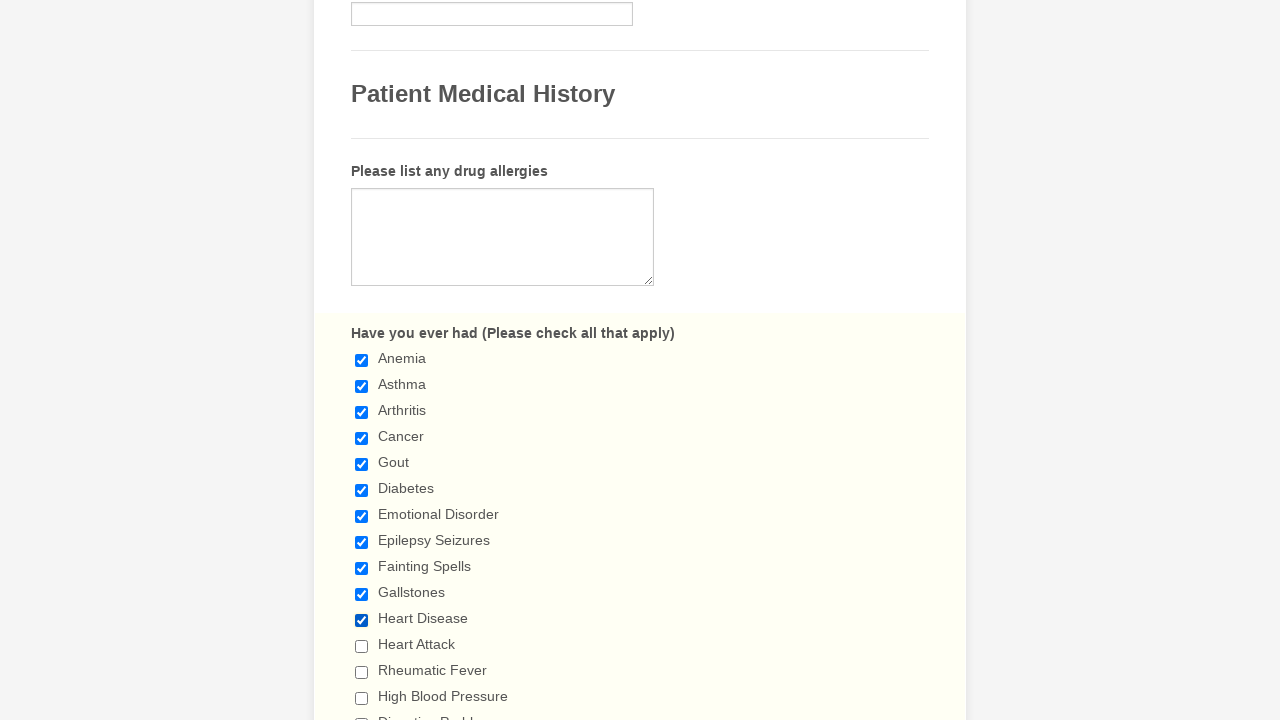

Clicked checkbox 12 to select it at (362, 646) on div.form-single-column input[type='checkbox'] >> nth=11
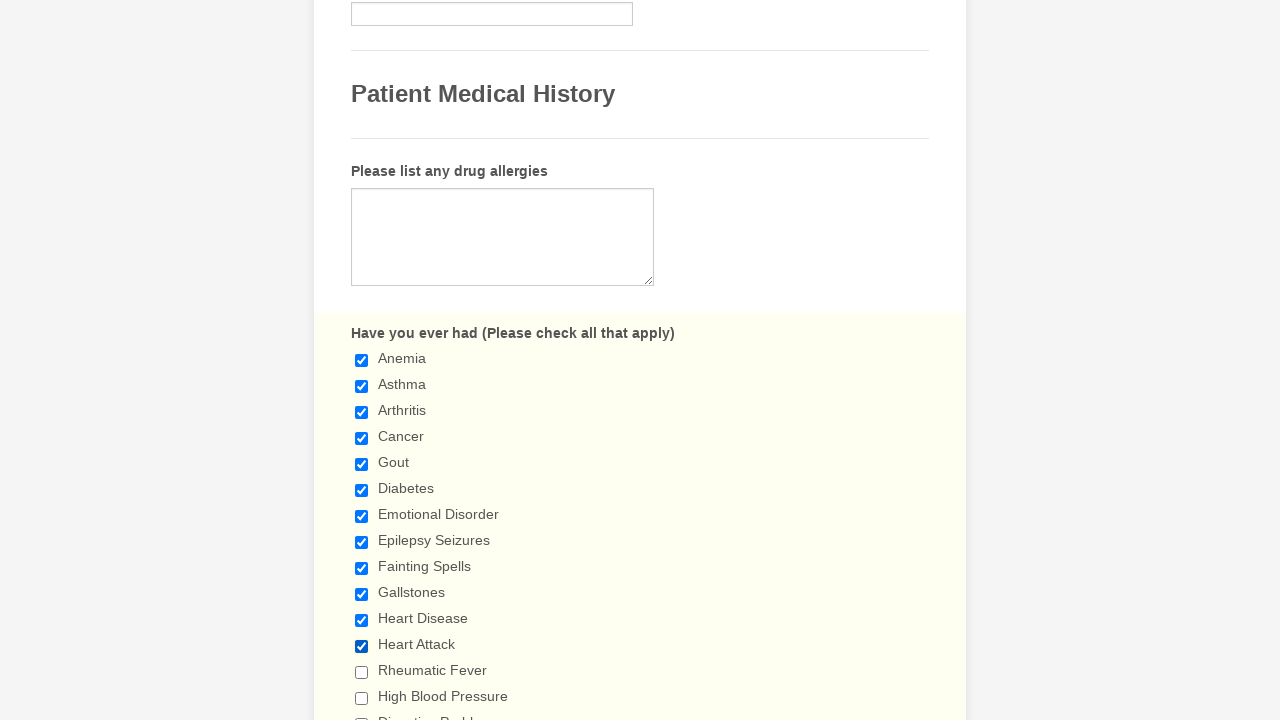

Clicked checkbox 13 to select it at (362, 672) on div.form-single-column input[type='checkbox'] >> nth=12
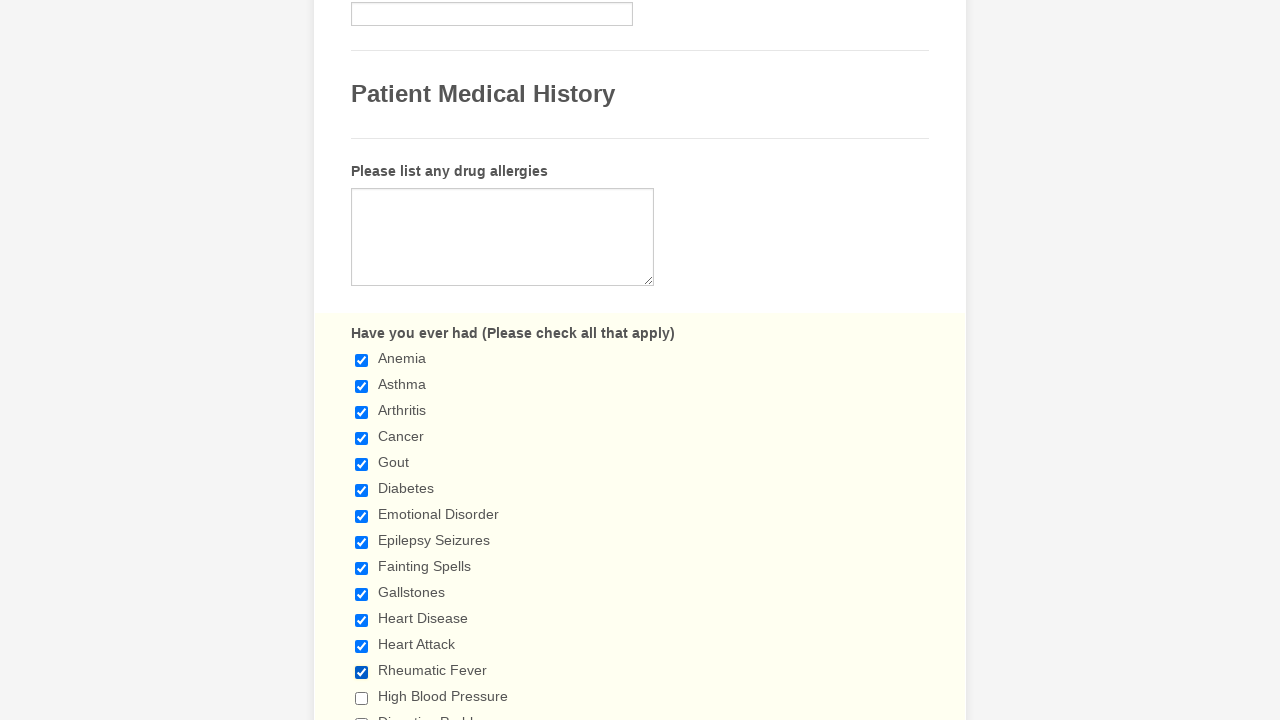

Clicked checkbox 14 to select it at (362, 698) on div.form-single-column input[type='checkbox'] >> nth=13
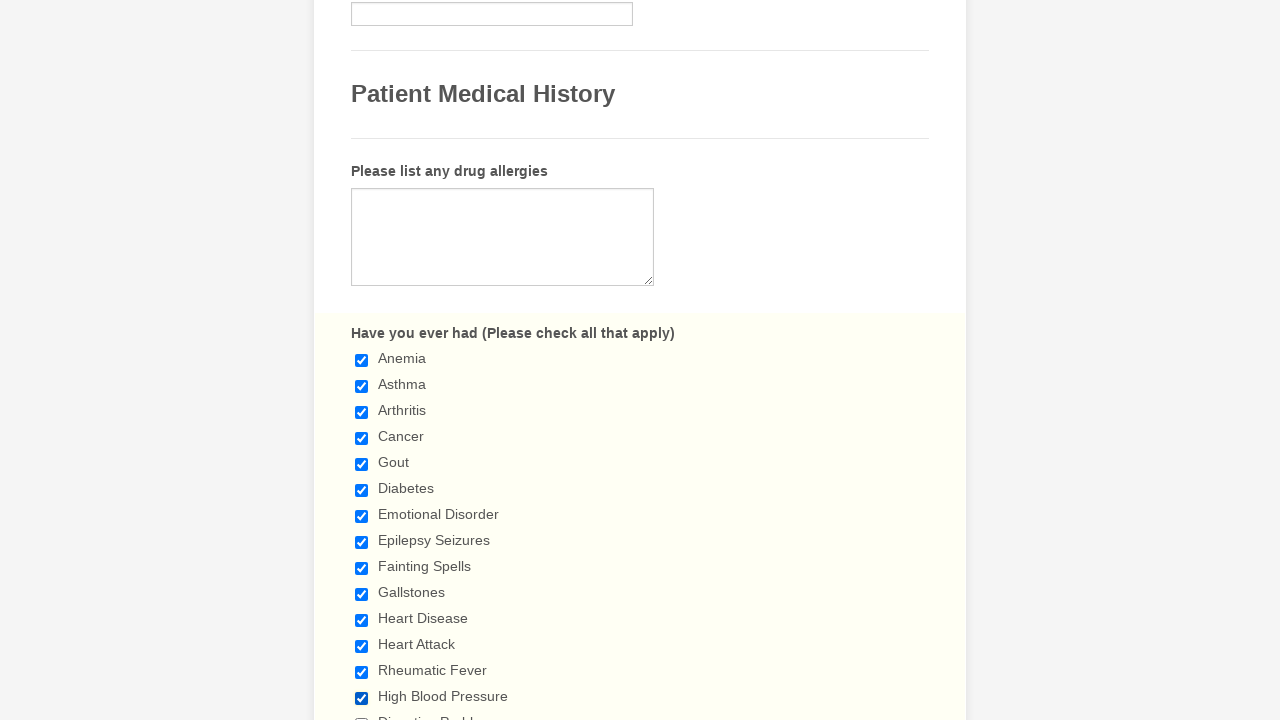

Clicked checkbox 15 to select it at (362, 714) on div.form-single-column input[type='checkbox'] >> nth=14
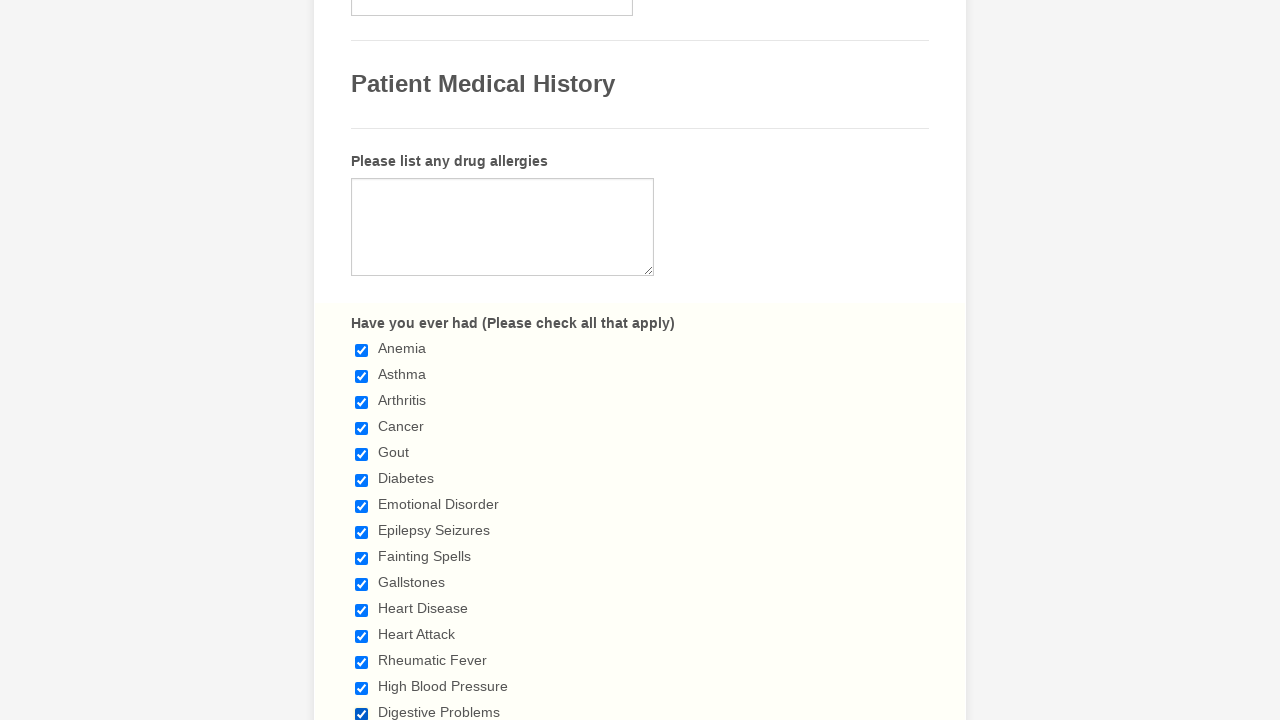

Clicked checkbox 16 to select it at (362, 360) on div.form-single-column input[type='checkbox'] >> nth=15
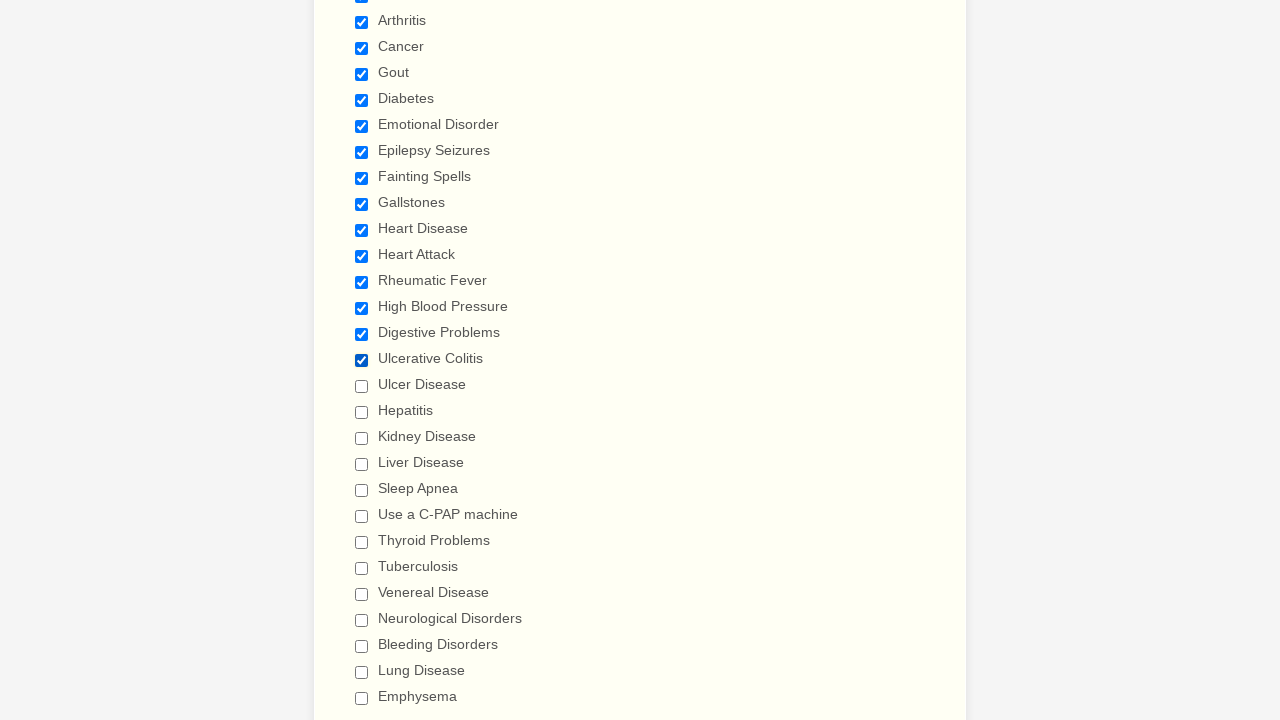

Clicked checkbox 17 to select it at (362, 386) on div.form-single-column input[type='checkbox'] >> nth=16
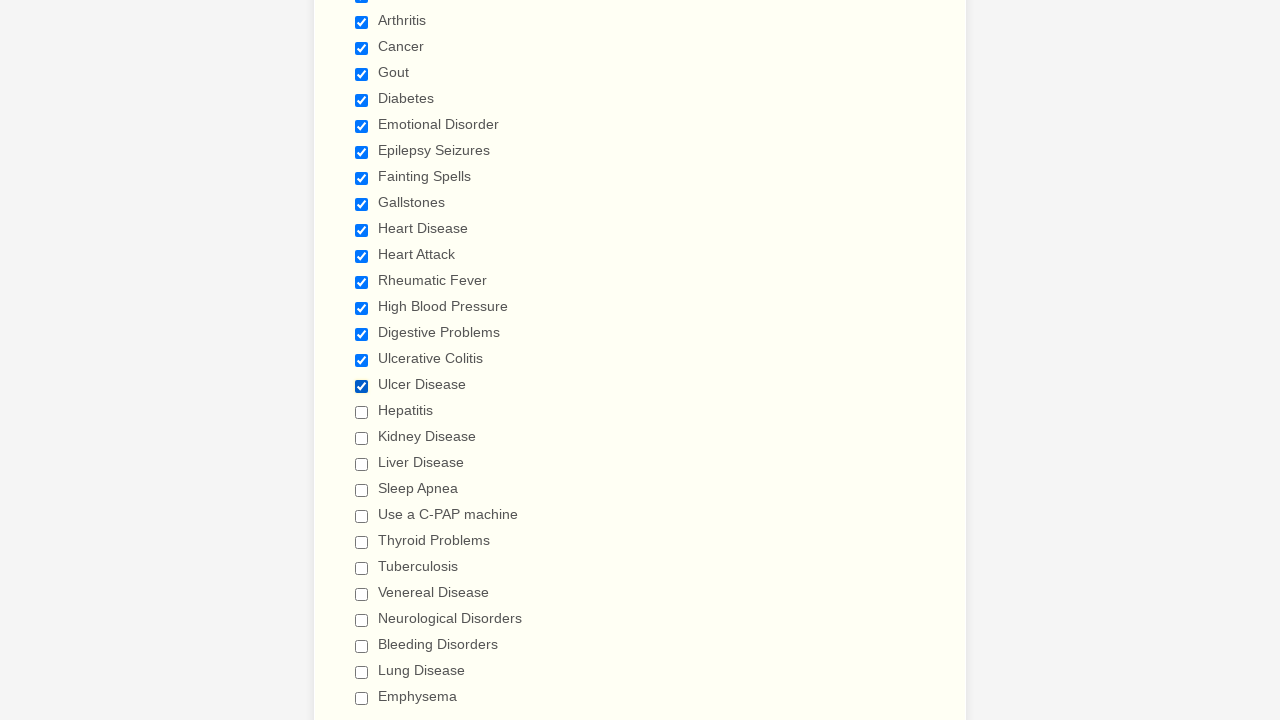

Clicked checkbox 18 to select it at (362, 412) on div.form-single-column input[type='checkbox'] >> nth=17
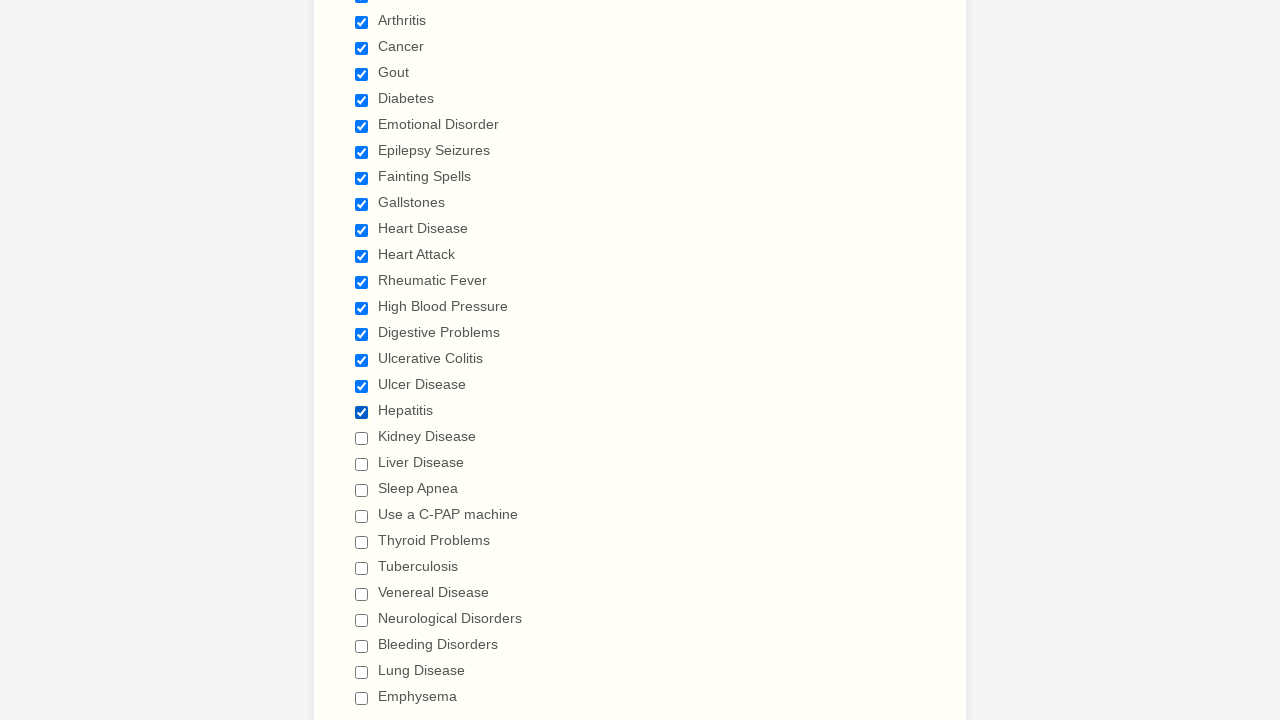

Clicked checkbox 19 to select it at (362, 438) on div.form-single-column input[type='checkbox'] >> nth=18
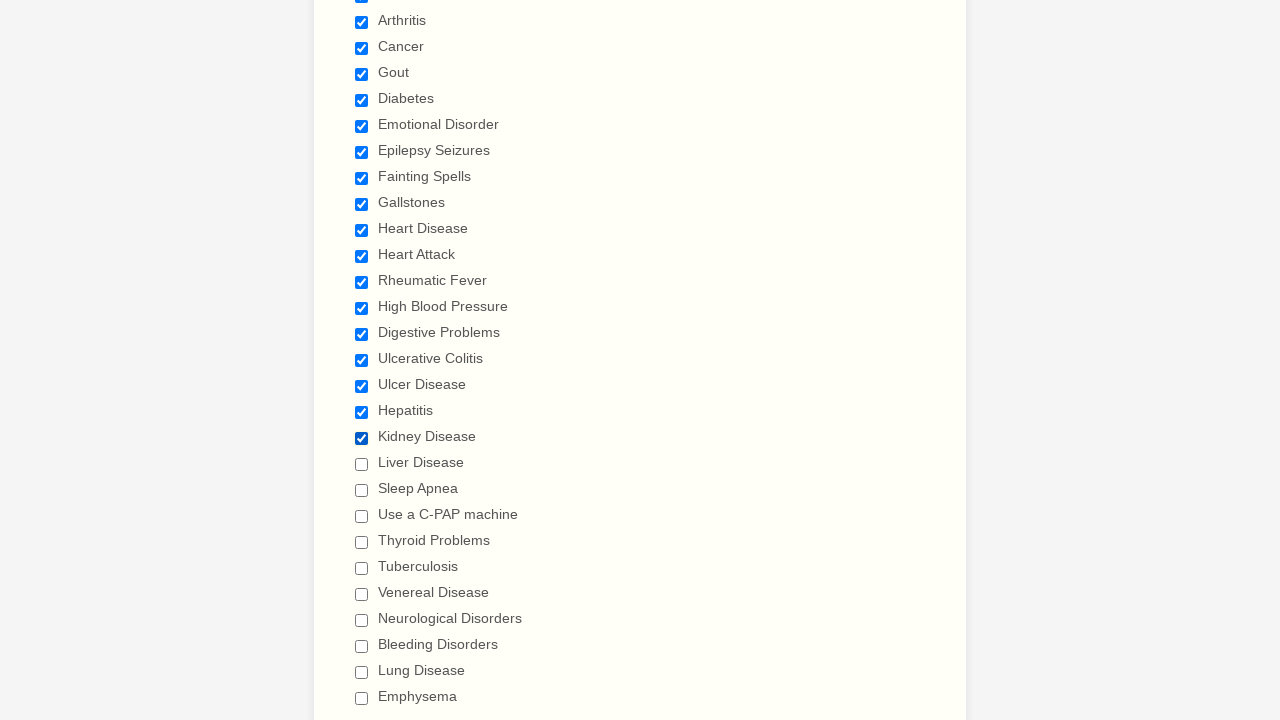

Clicked checkbox 20 to select it at (362, 464) on div.form-single-column input[type='checkbox'] >> nth=19
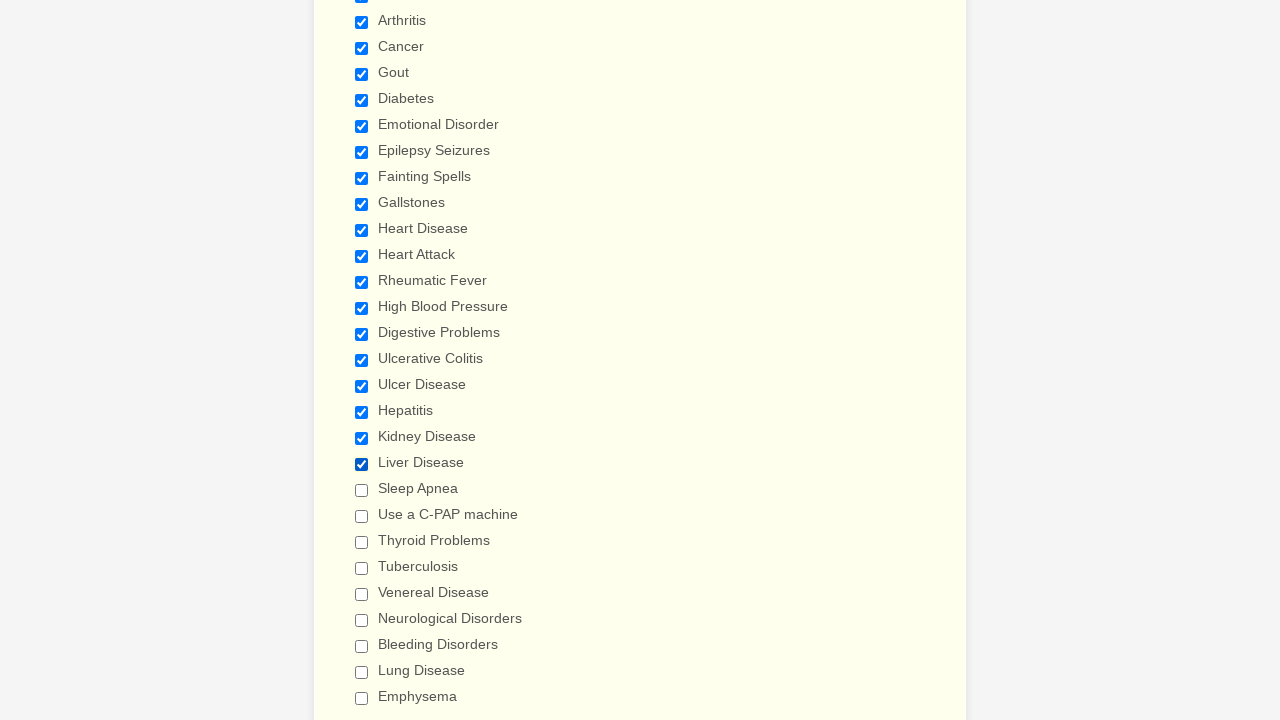

Clicked checkbox 21 to select it at (362, 490) on div.form-single-column input[type='checkbox'] >> nth=20
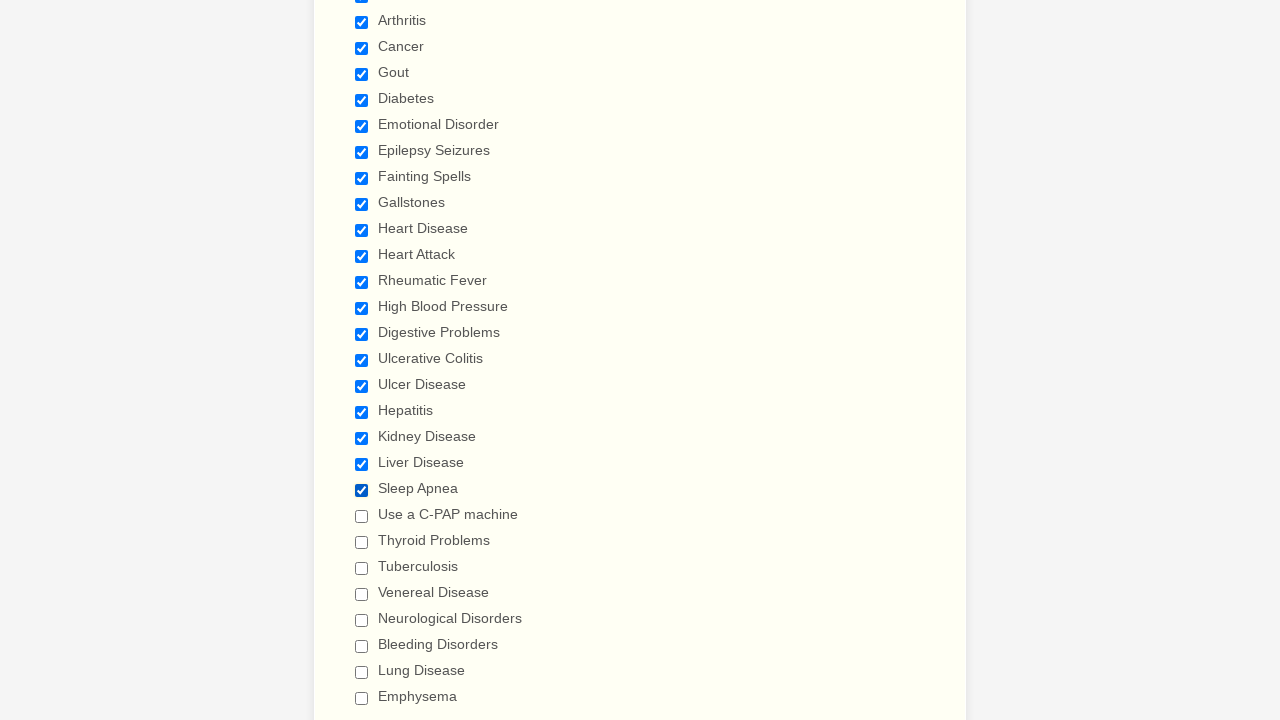

Clicked checkbox 22 to select it at (362, 516) on div.form-single-column input[type='checkbox'] >> nth=21
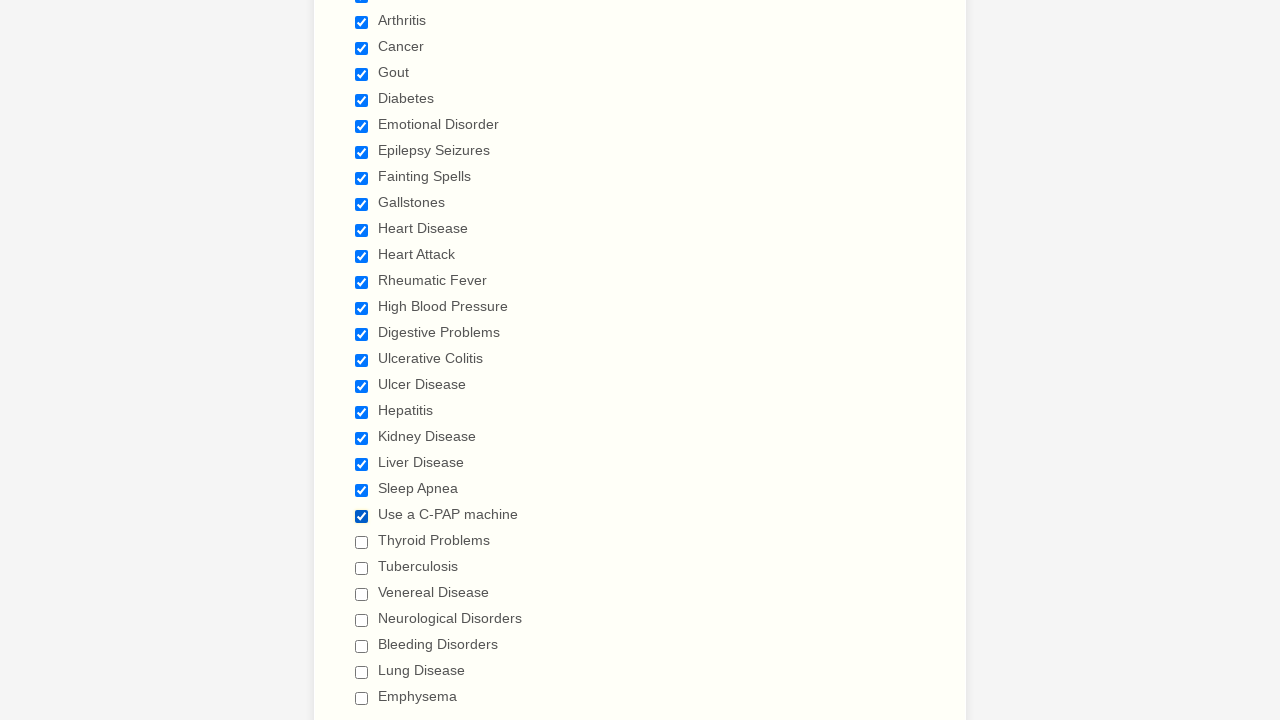

Clicked checkbox 23 to select it at (362, 542) on div.form-single-column input[type='checkbox'] >> nth=22
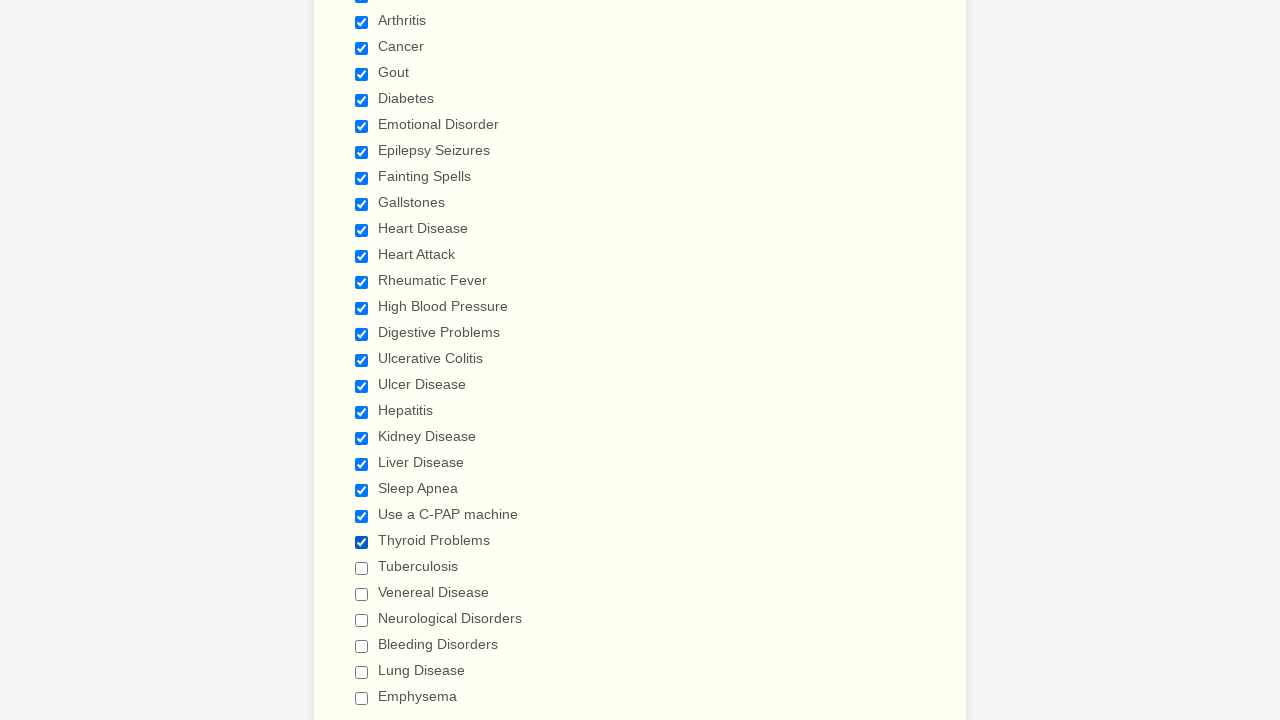

Clicked checkbox 24 to select it at (362, 568) on div.form-single-column input[type='checkbox'] >> nth=23
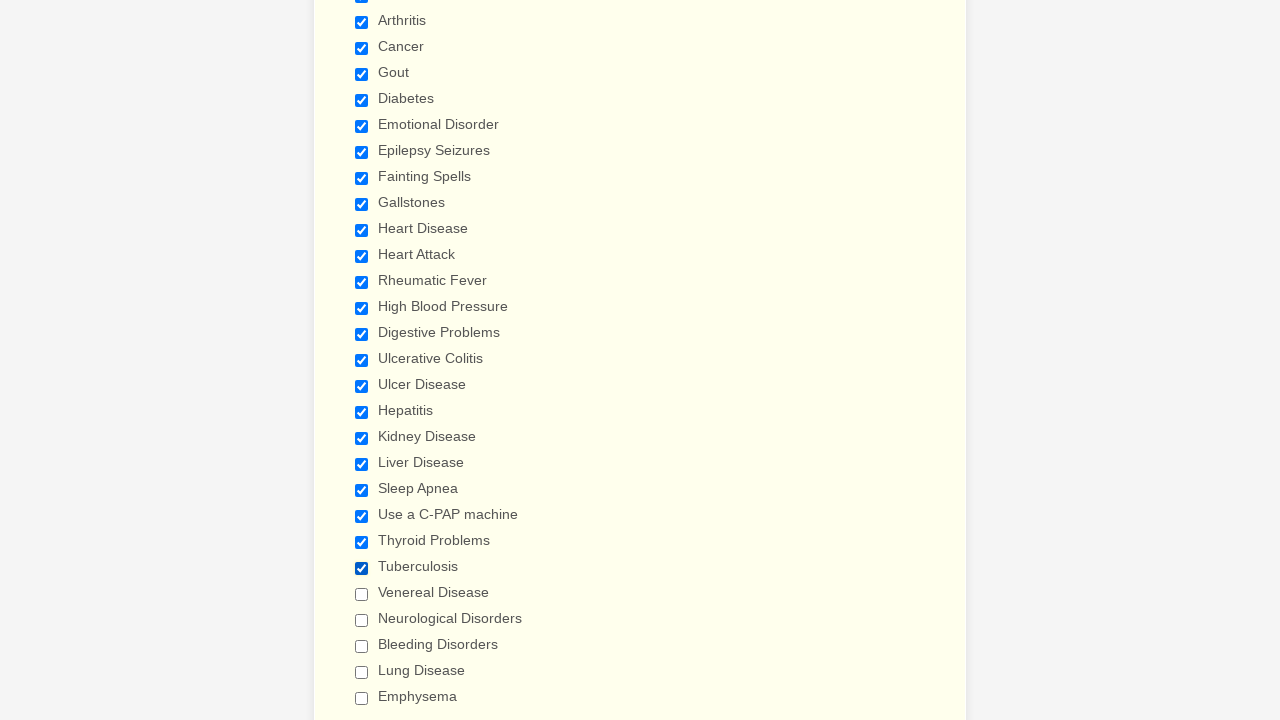

Clicked checkbox 25 to select it at (362, 594) on div.form-single-column input[type='checkbox'] >> nth=24
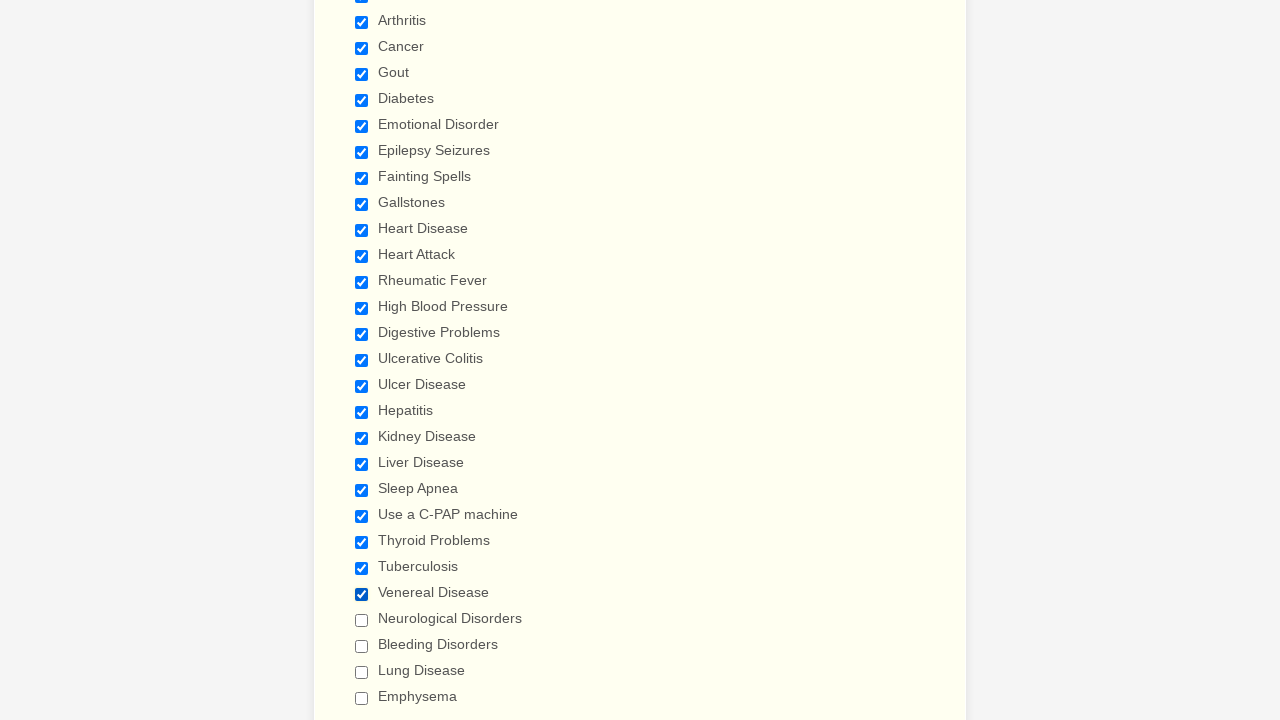

Clicked checkbox 26 to select it at (362, 620) on div.form-single-column input[type='checkbox'] >> nth=25
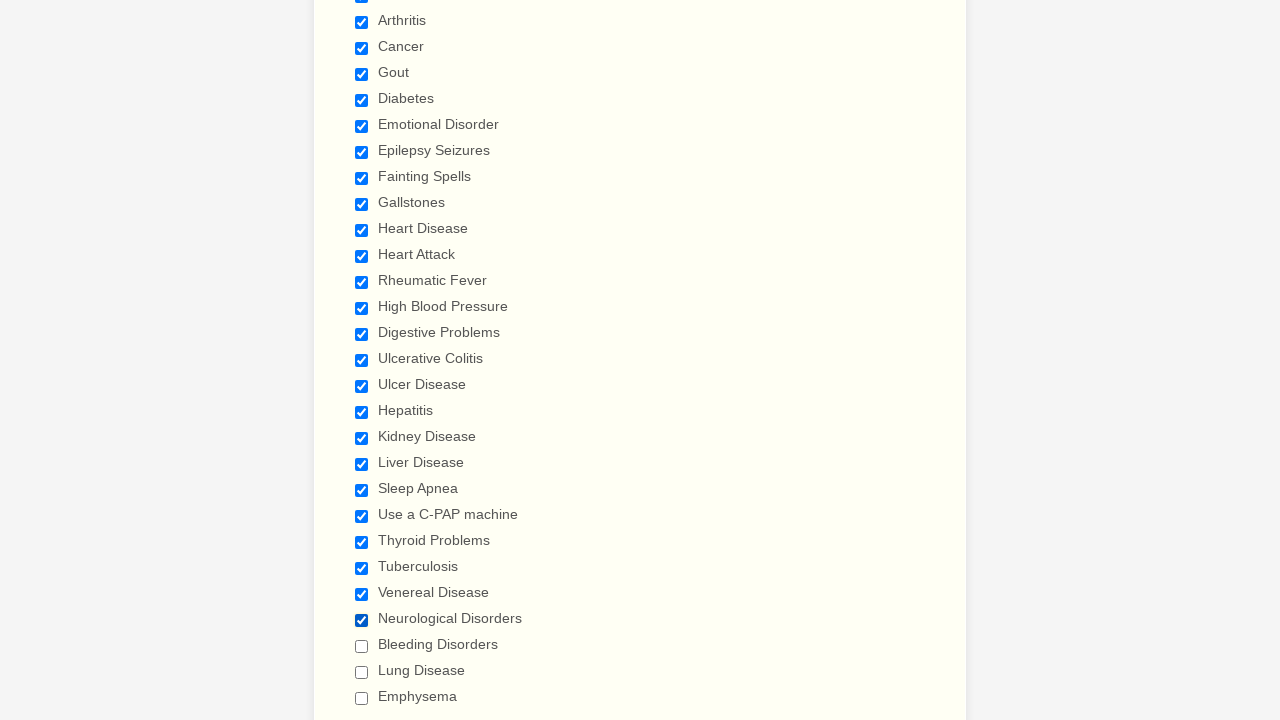

Clicked checkbox 27 to select it at (362, 646) on div.form-single-column input[type='checkbox'] >> nth=26
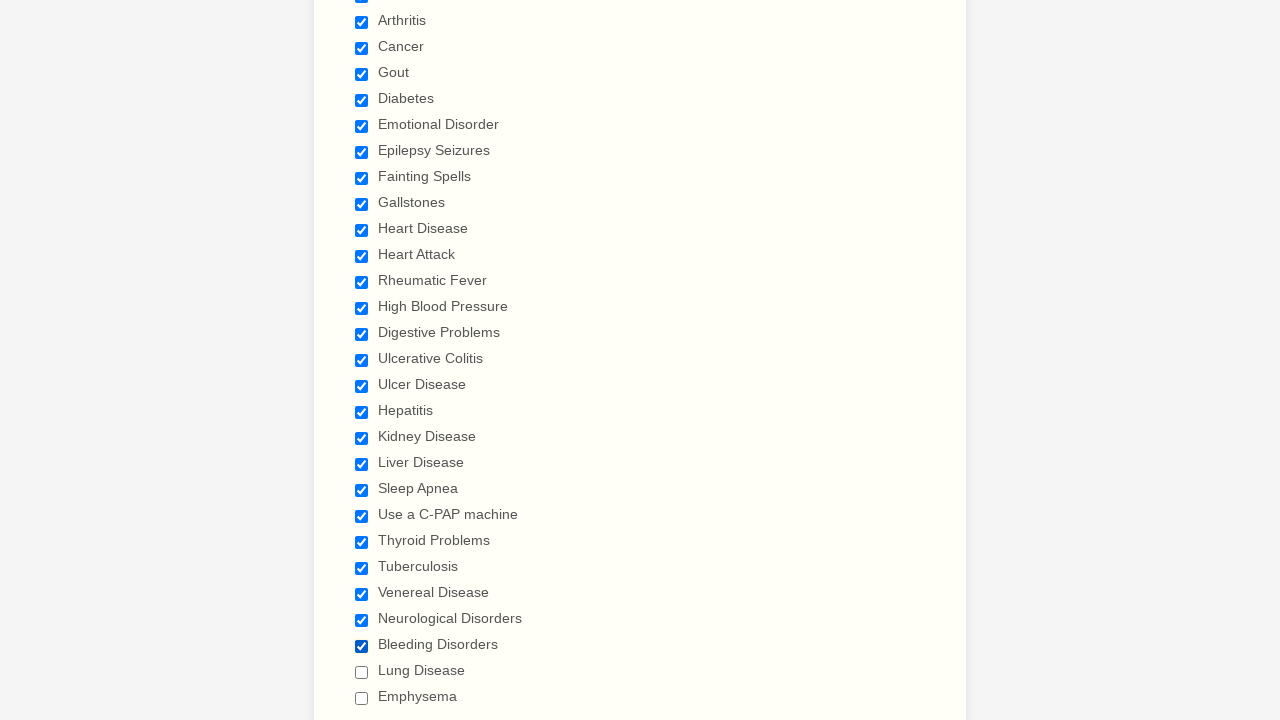

Clicked checkbox 28 to select it at (362, 672) on div.form-single-column input[type='checkbox'] >> nth=27
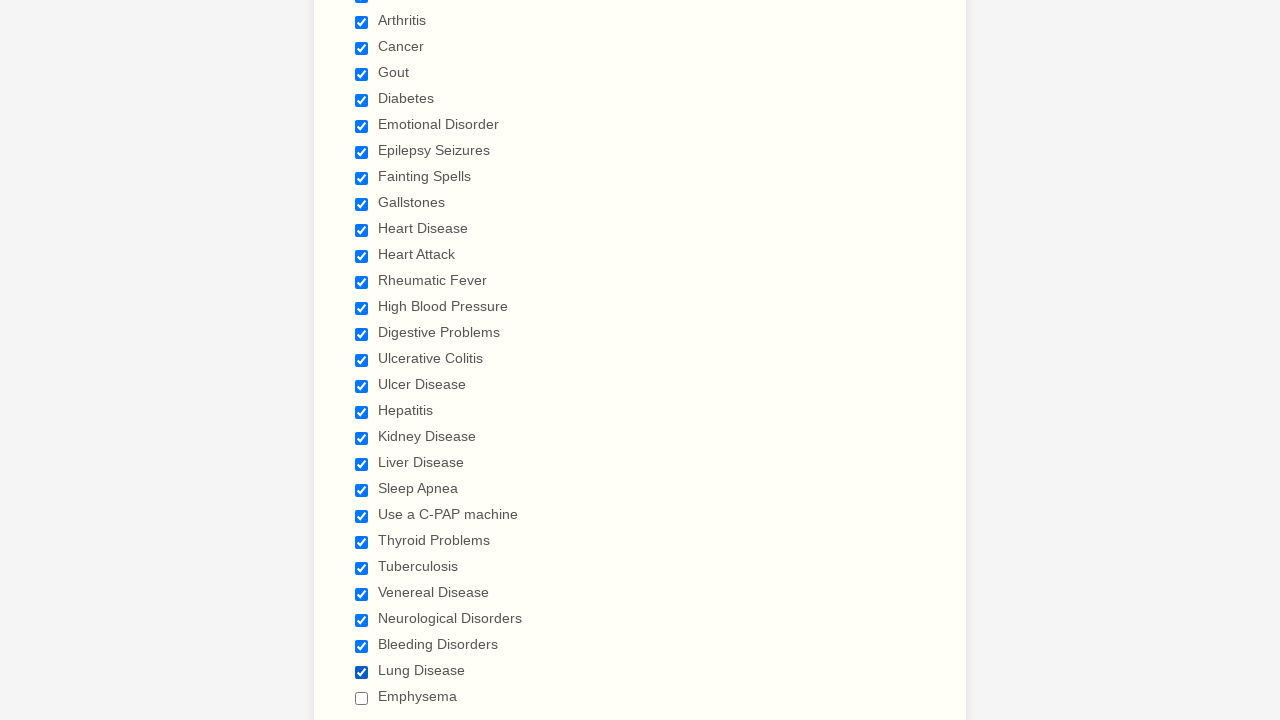

Clicked checkbox 29 to select it at (362, 698) on div.form-single-column input[type='checkbox'] >> nth=28
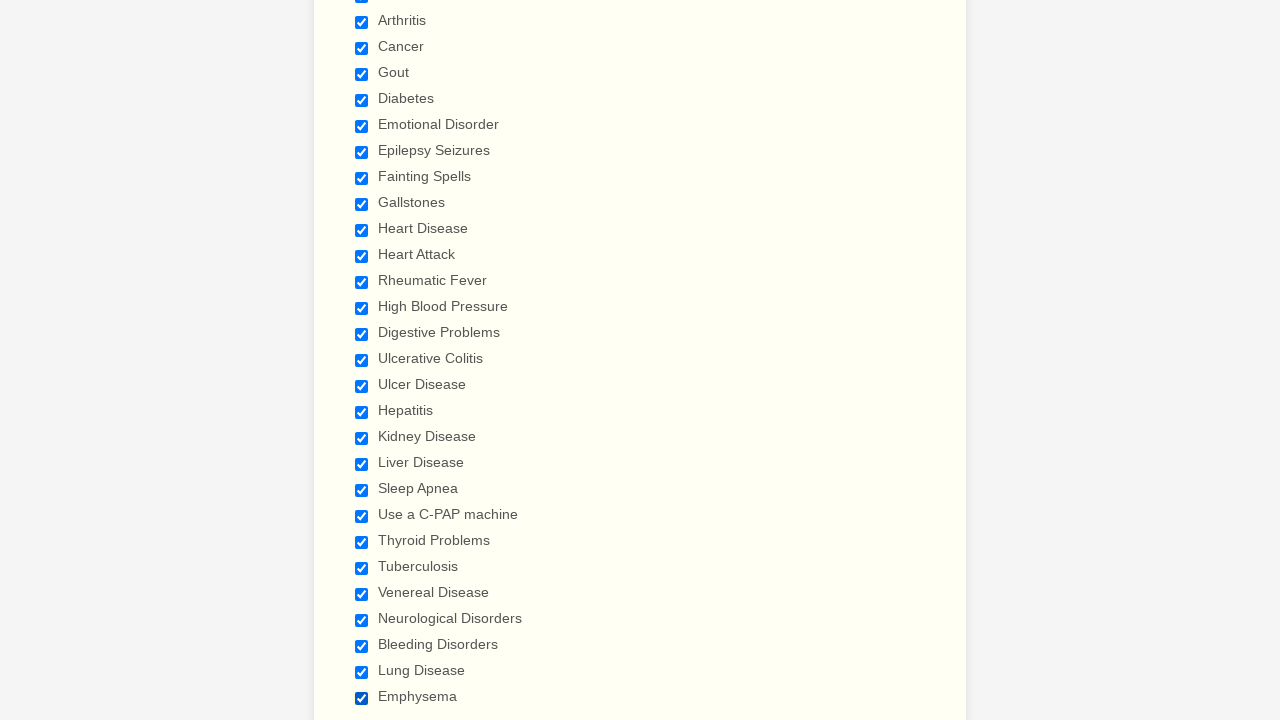

Verified checkbox 1 is selected
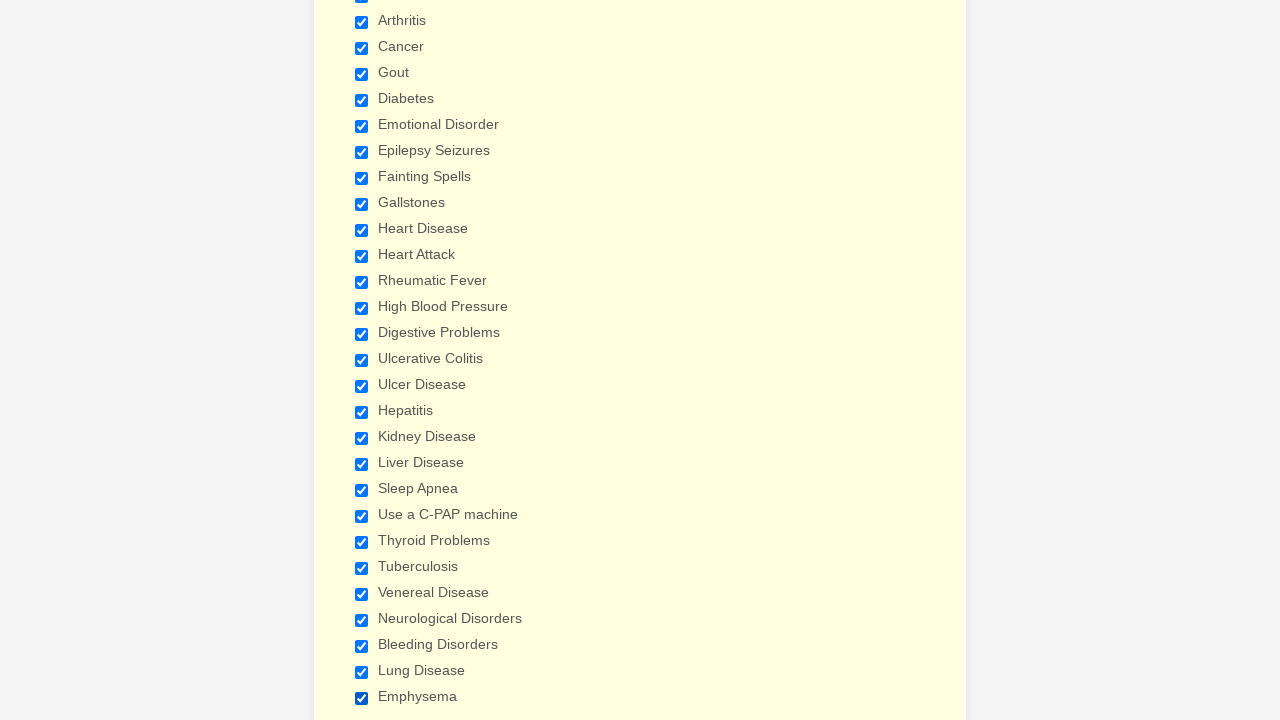

Verified checkbox 2 is selected
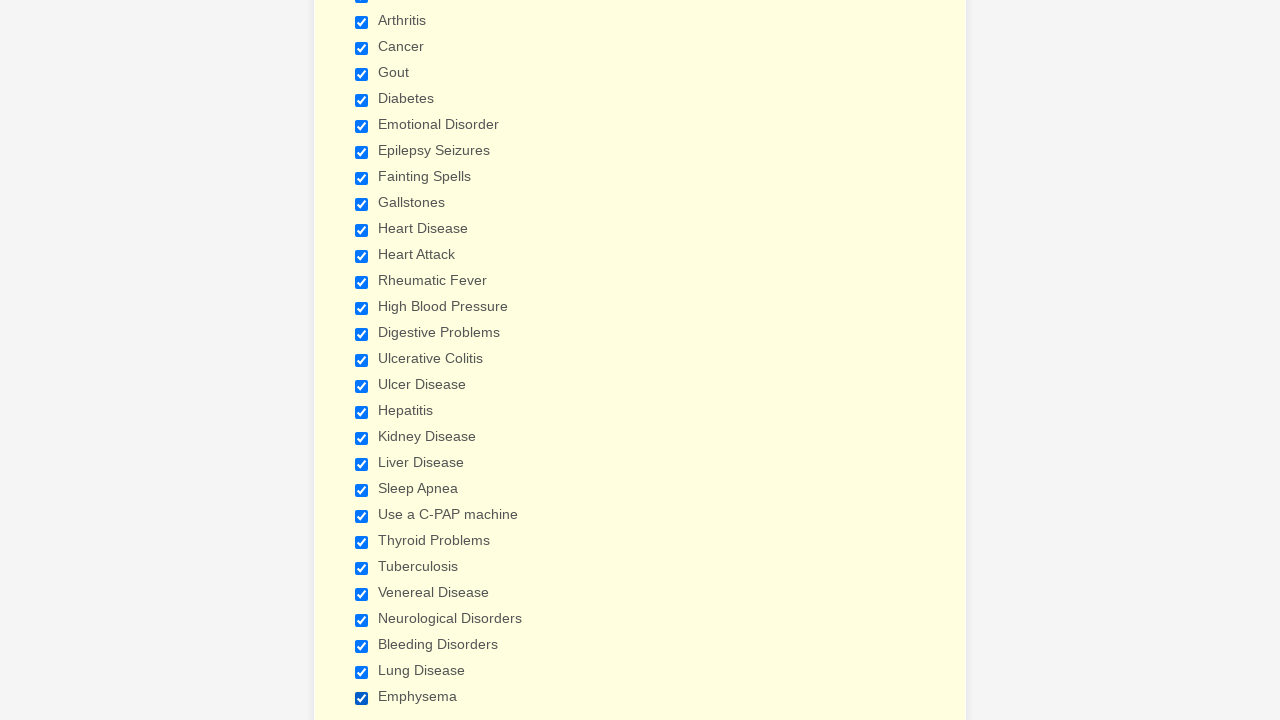

Verified checkbox 3 is selected
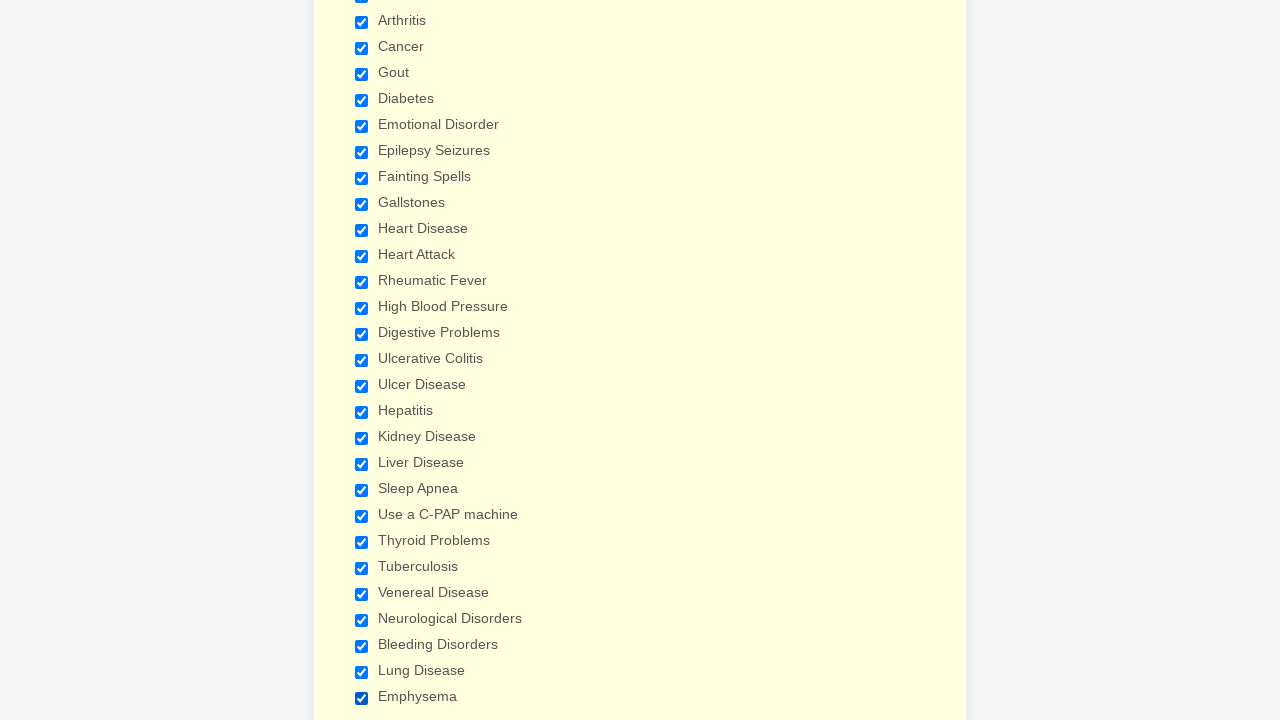

Verified checkbox 4 is selected
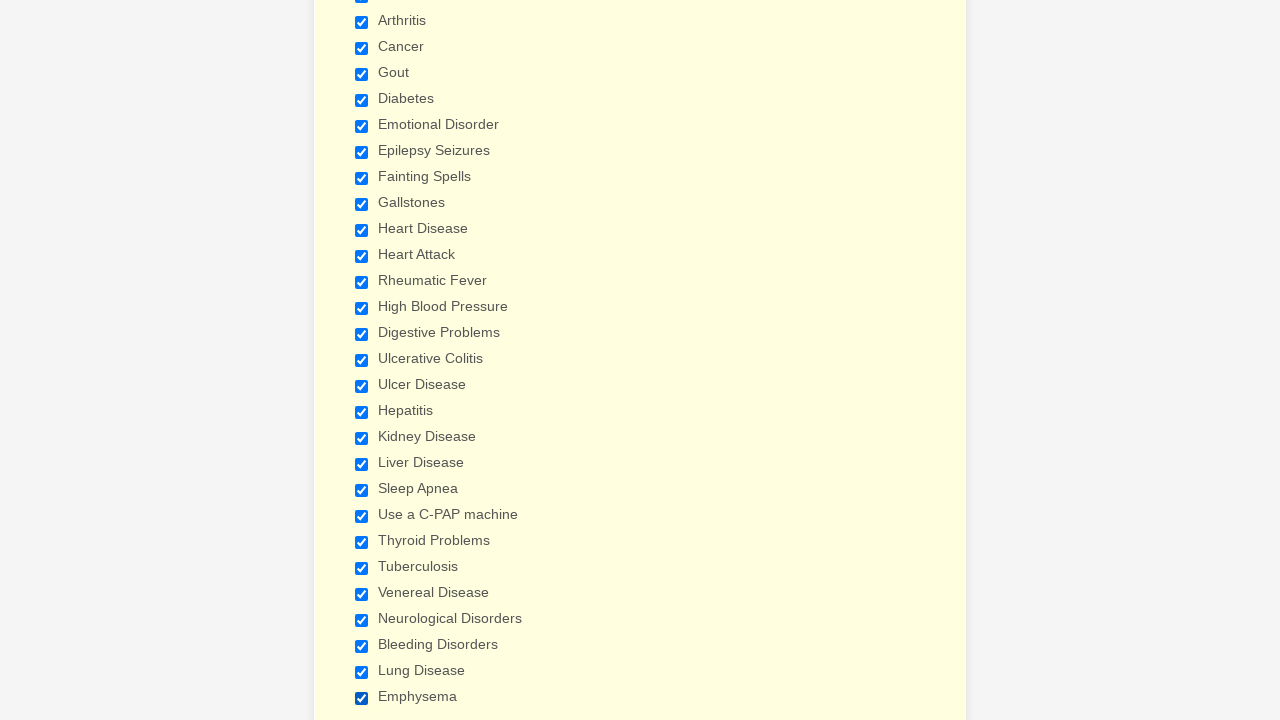

Verified checkbox 5 is selected
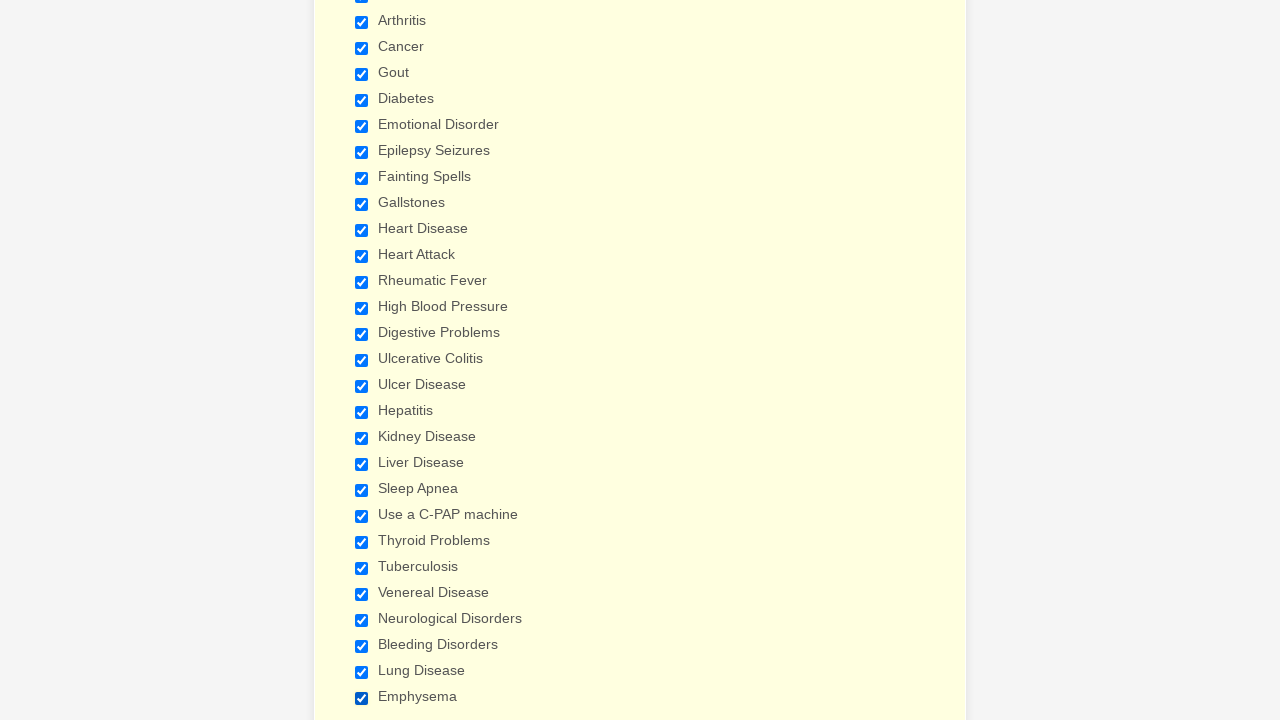

Verified checkbox 6 is selected
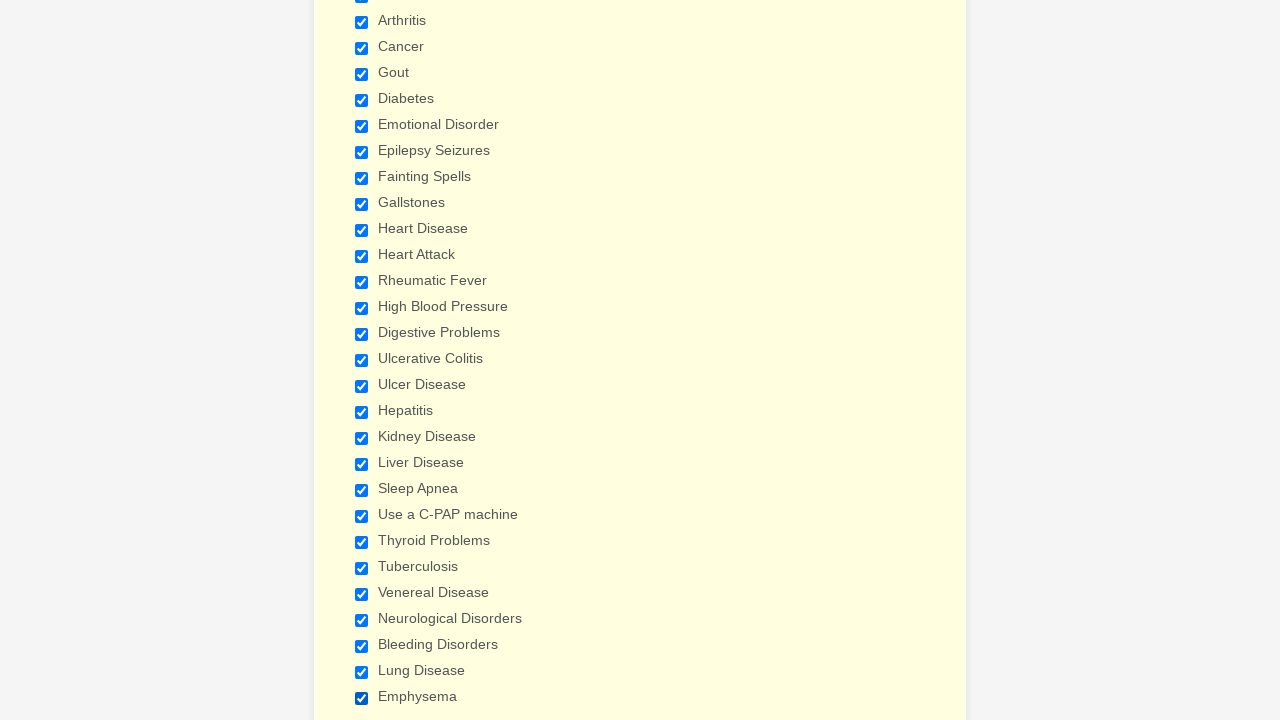

Verified checkbox 7 is selected
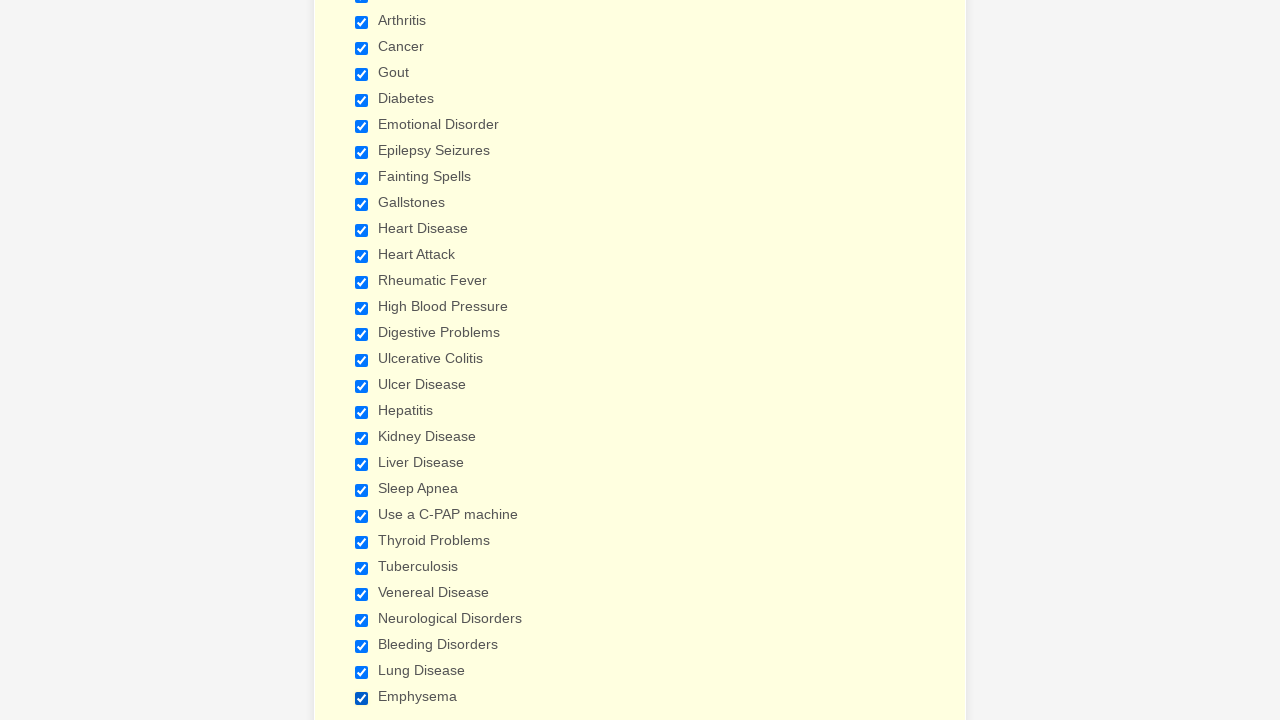

Verified checkbox 8 is selected
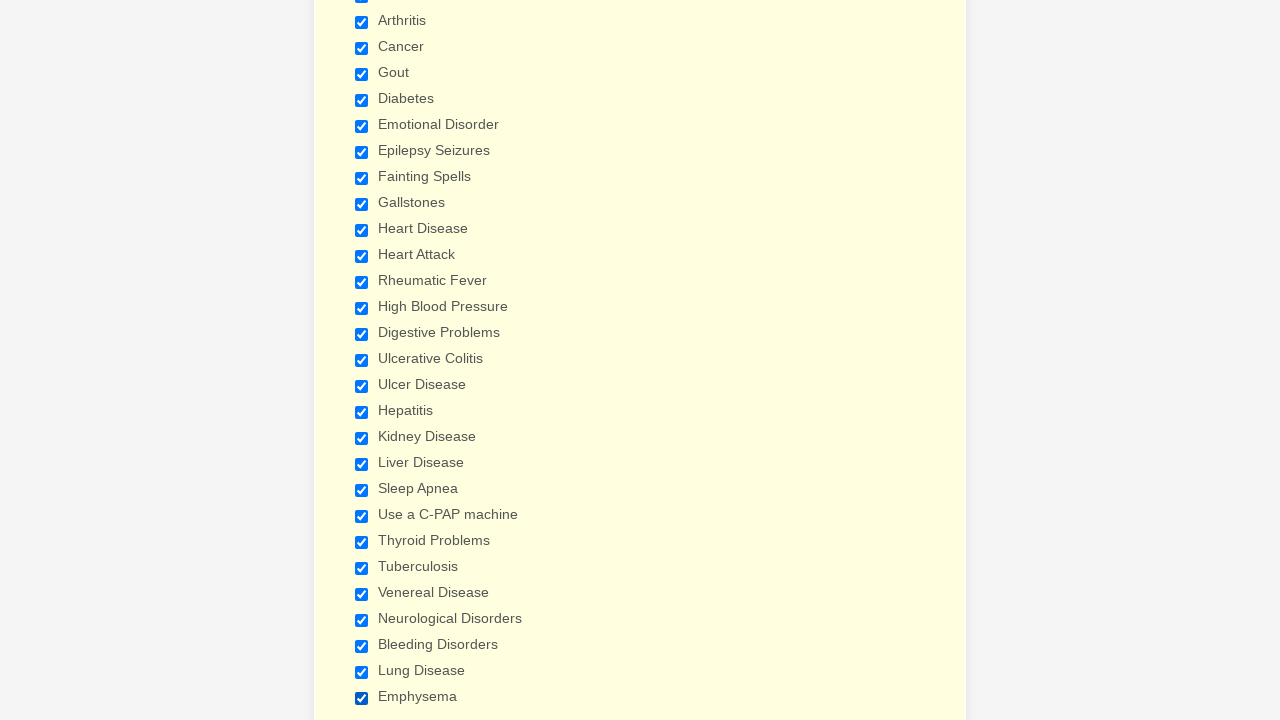

Verified checkbox 9 is selected
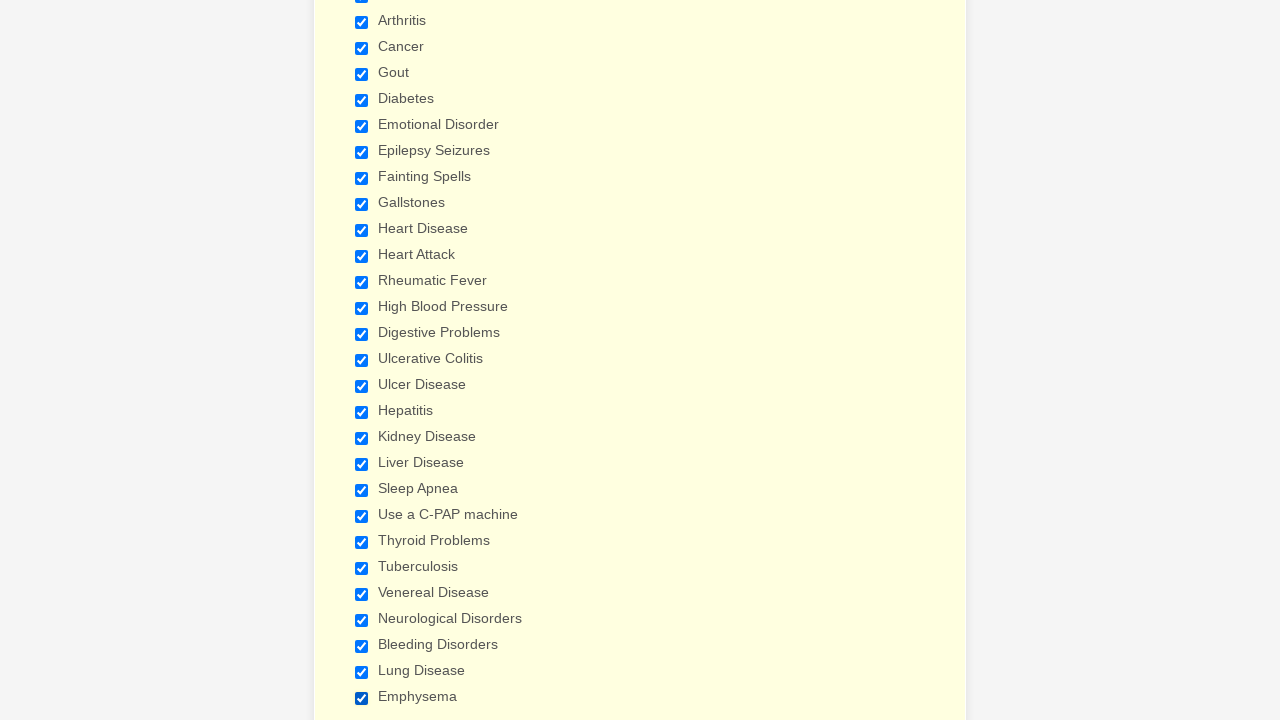

Verified checkbox 10 is selected
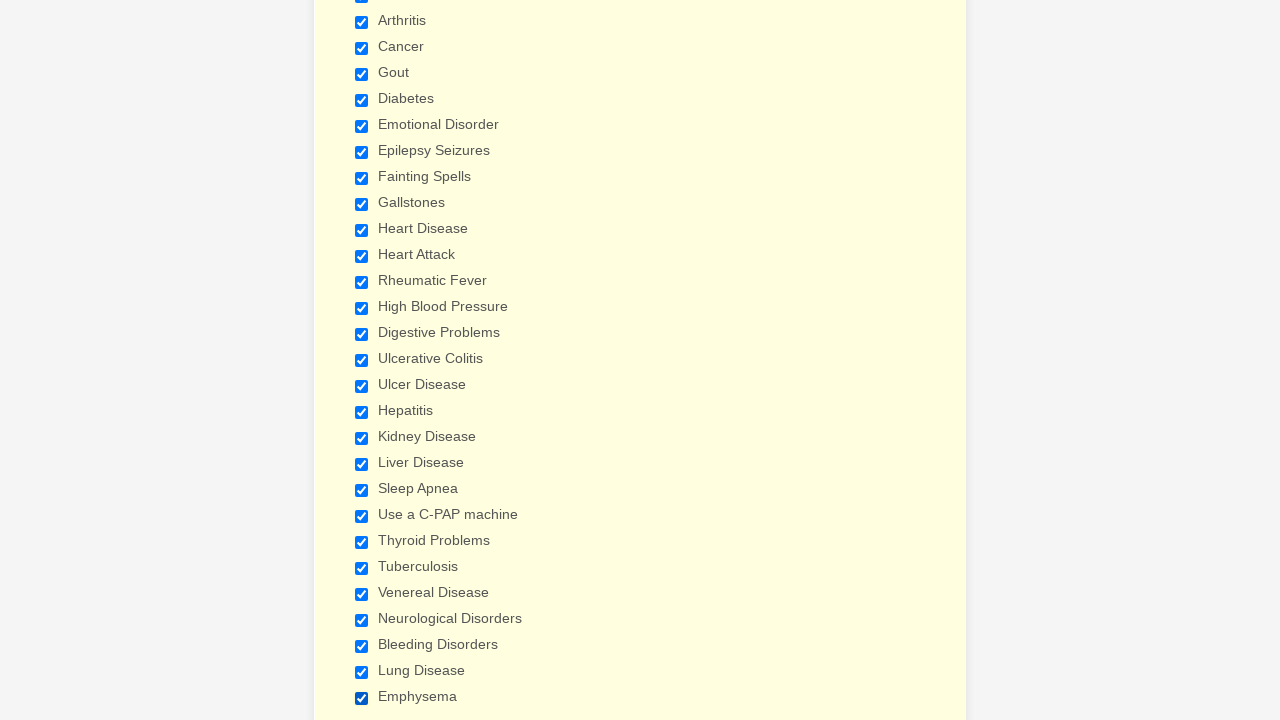

Verified checkbox 11 is selected
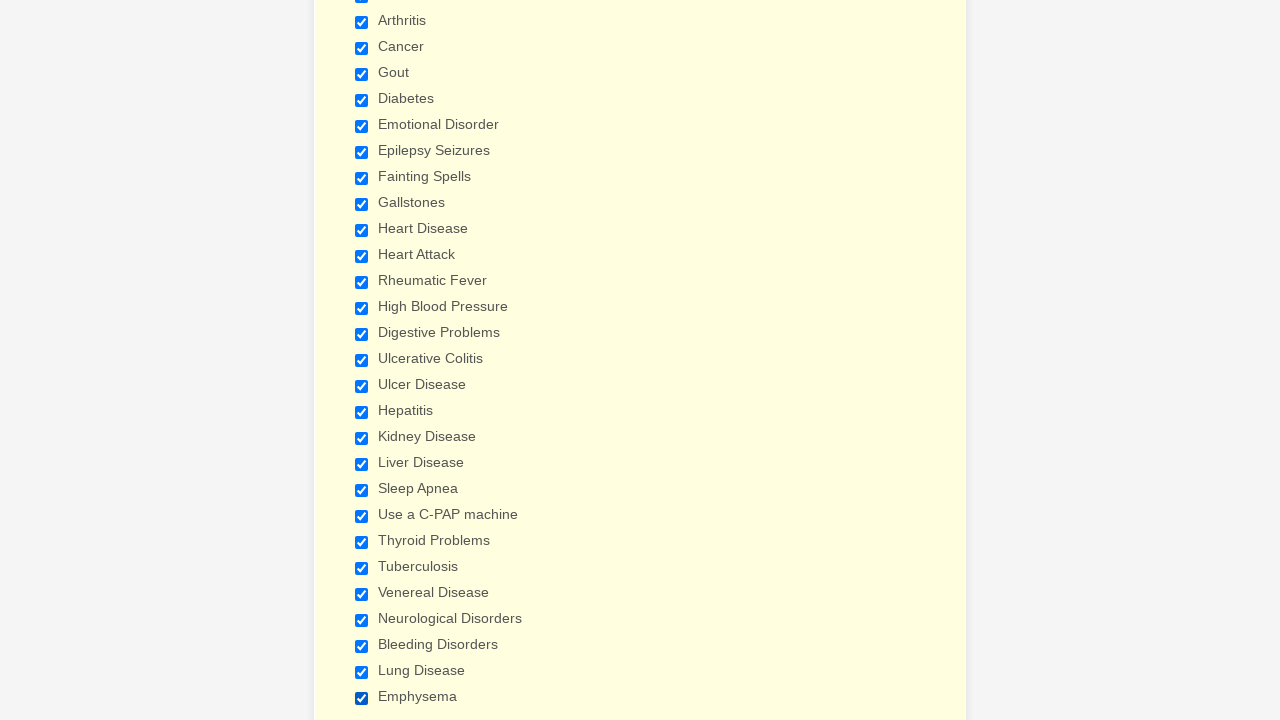

Verified checkbox 12 is selected
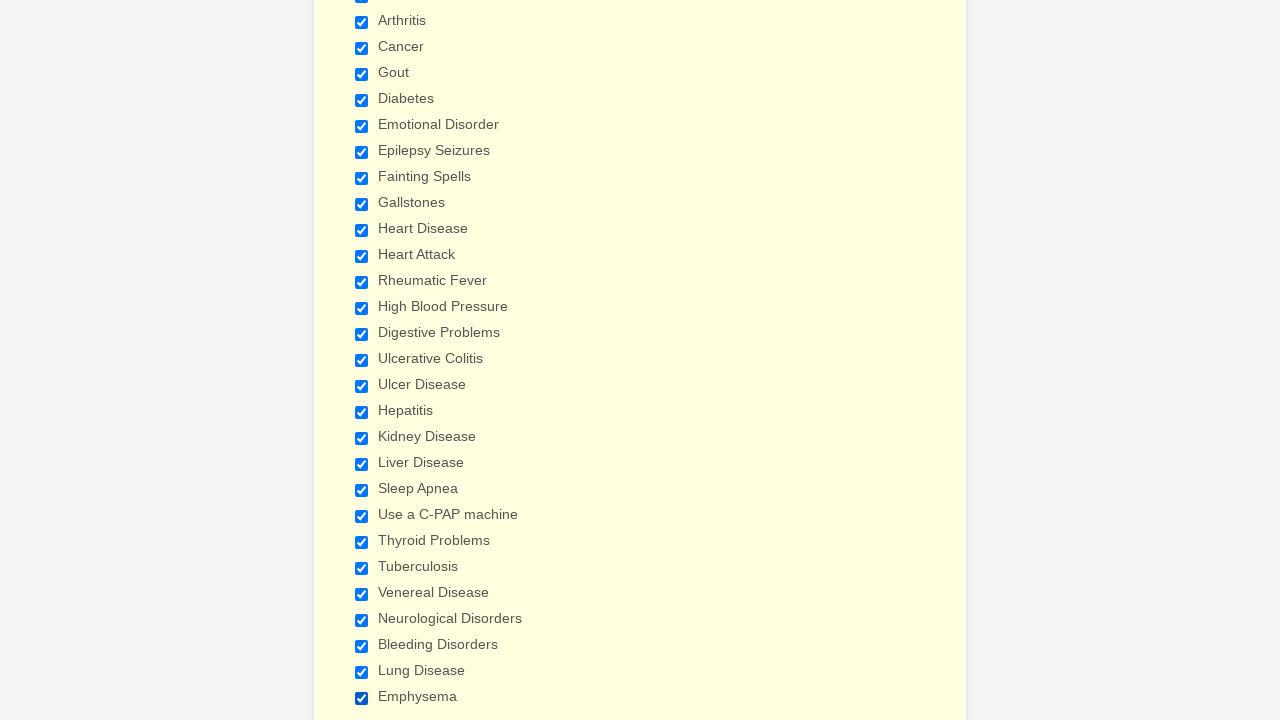

Verified checkbox 13 is selected
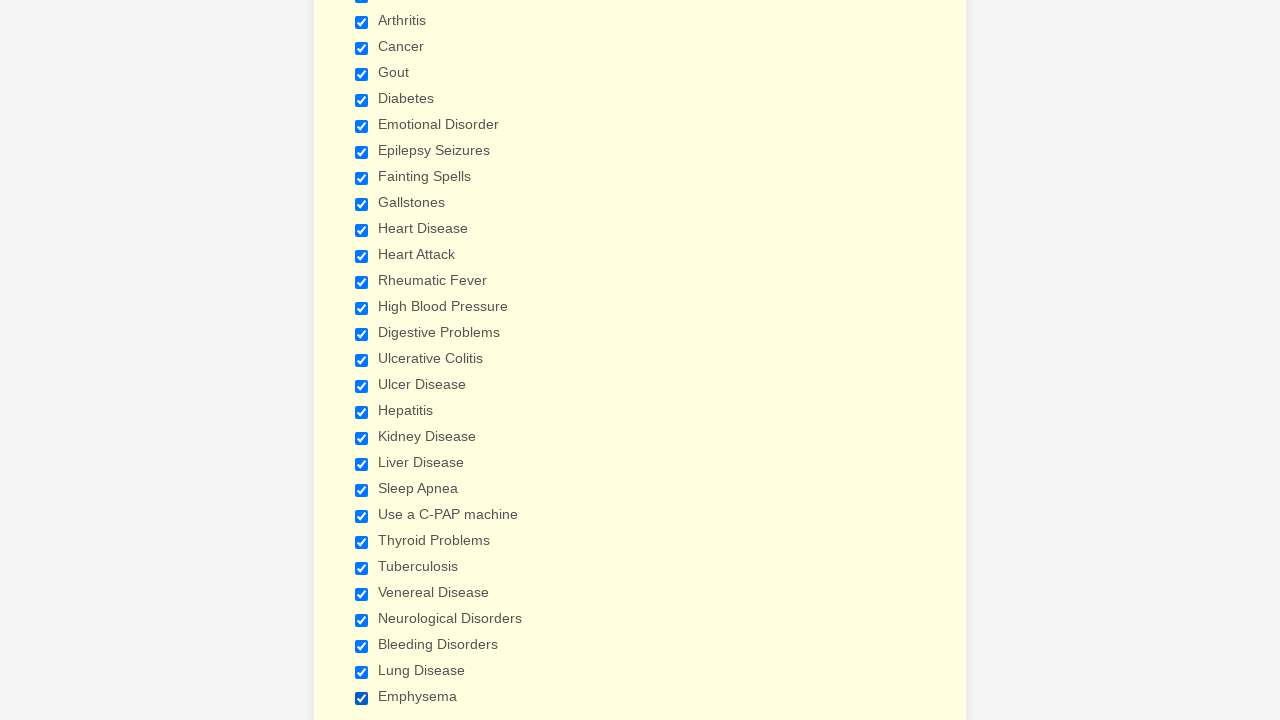

Verified checkbox 14 is selected
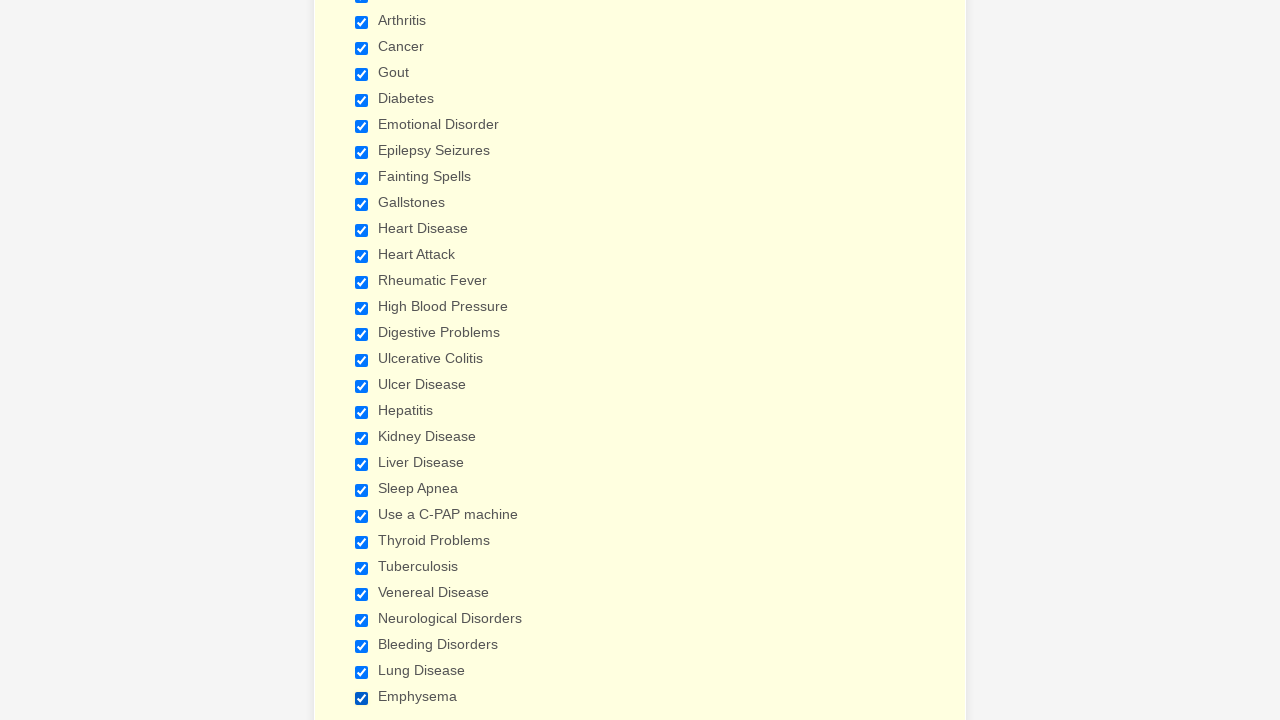

Verified checkbox 15 is selected
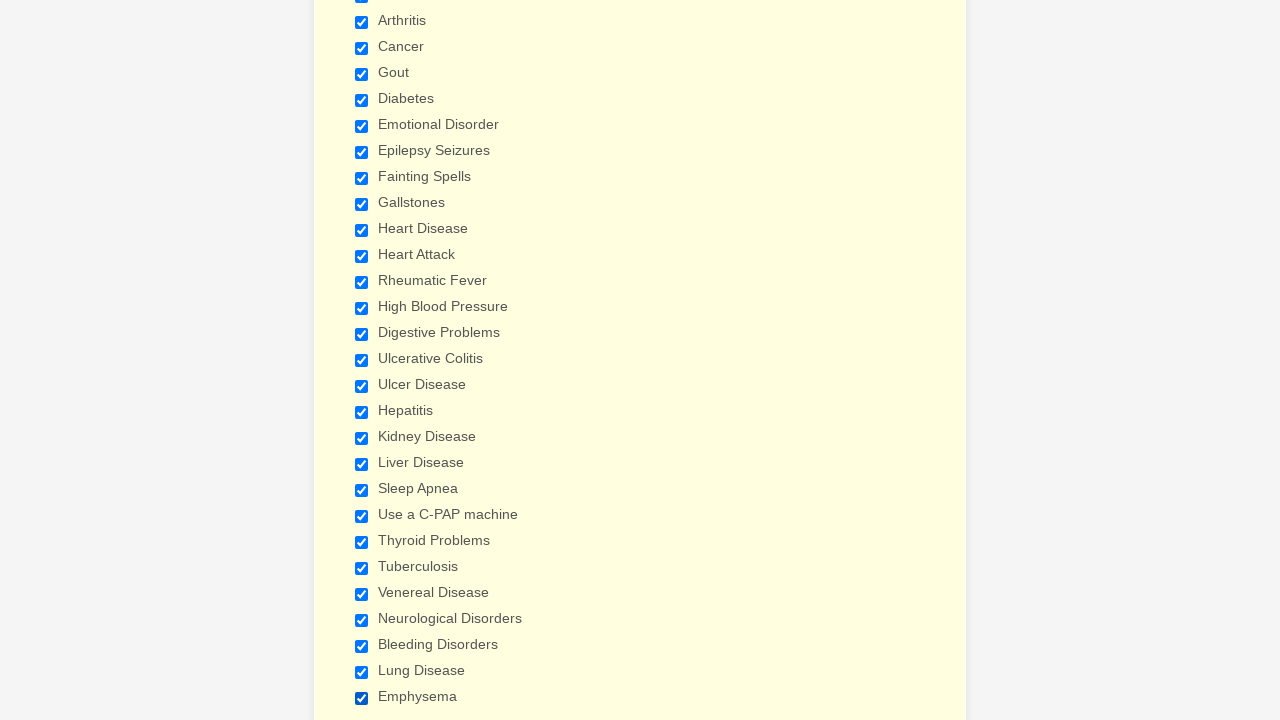

Verified checkbox 16 is selected
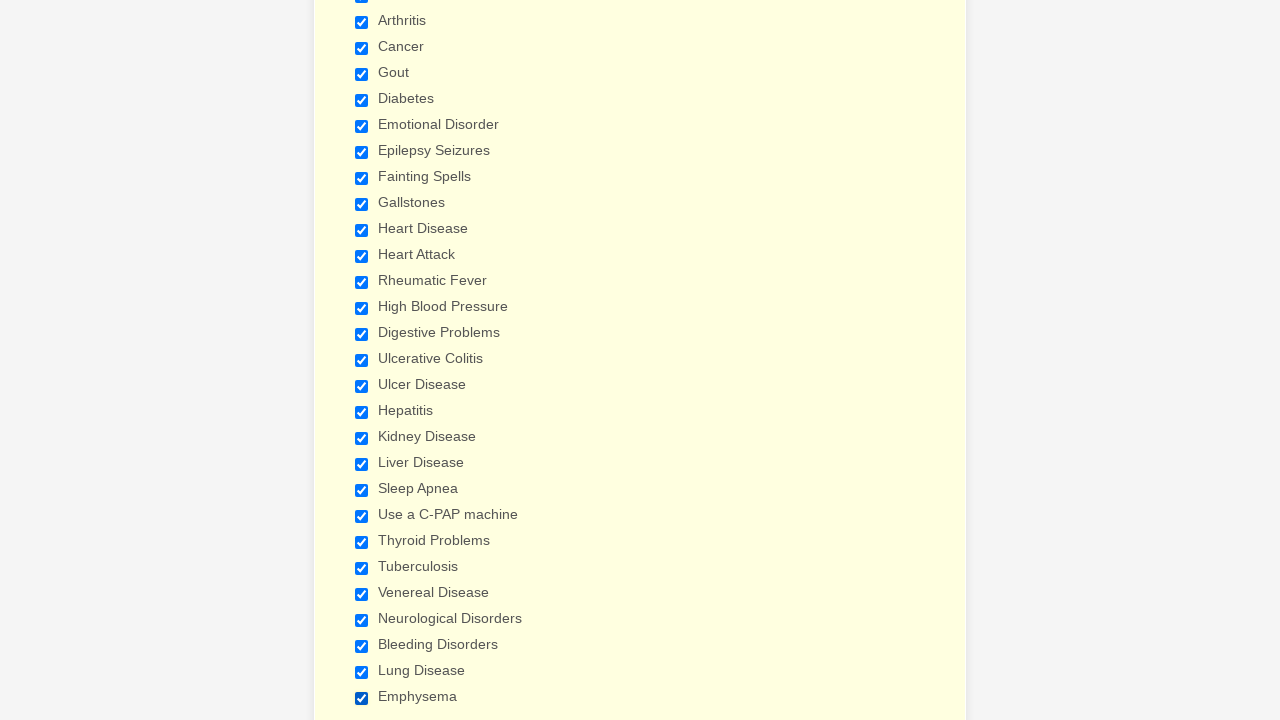

Verified checkbox 17 is selected
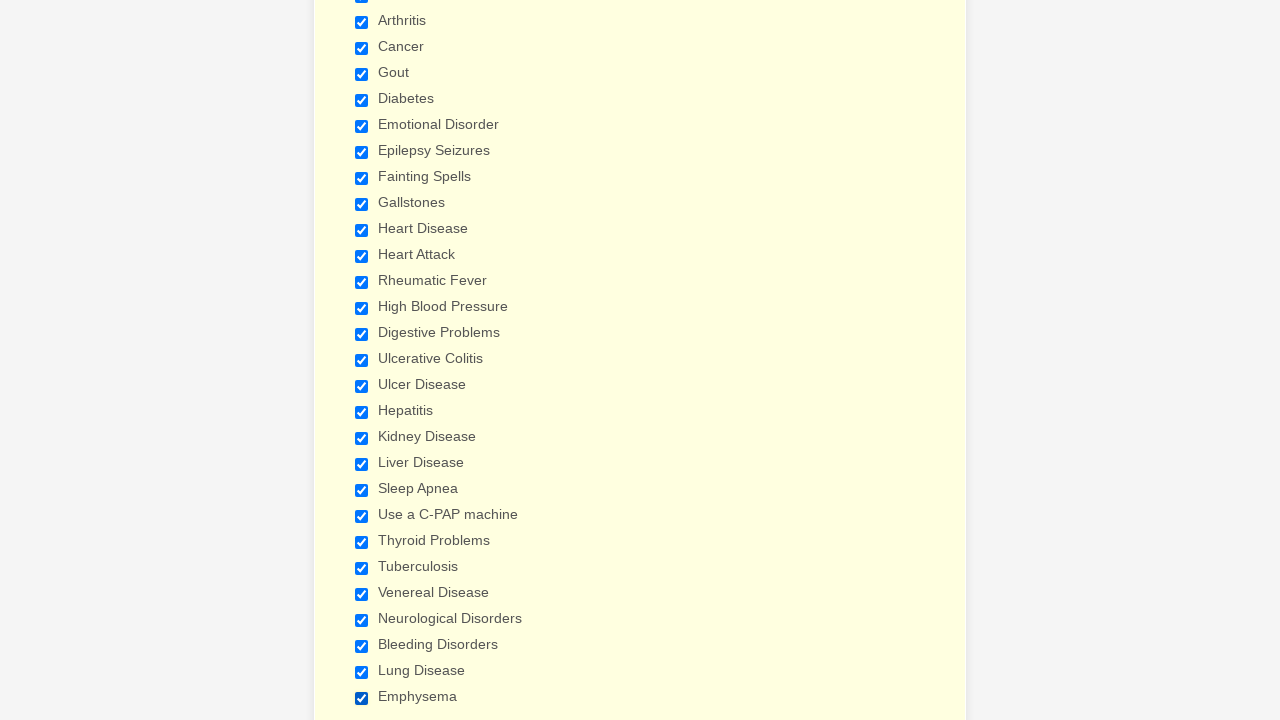

Verified checkbox 18 is selected
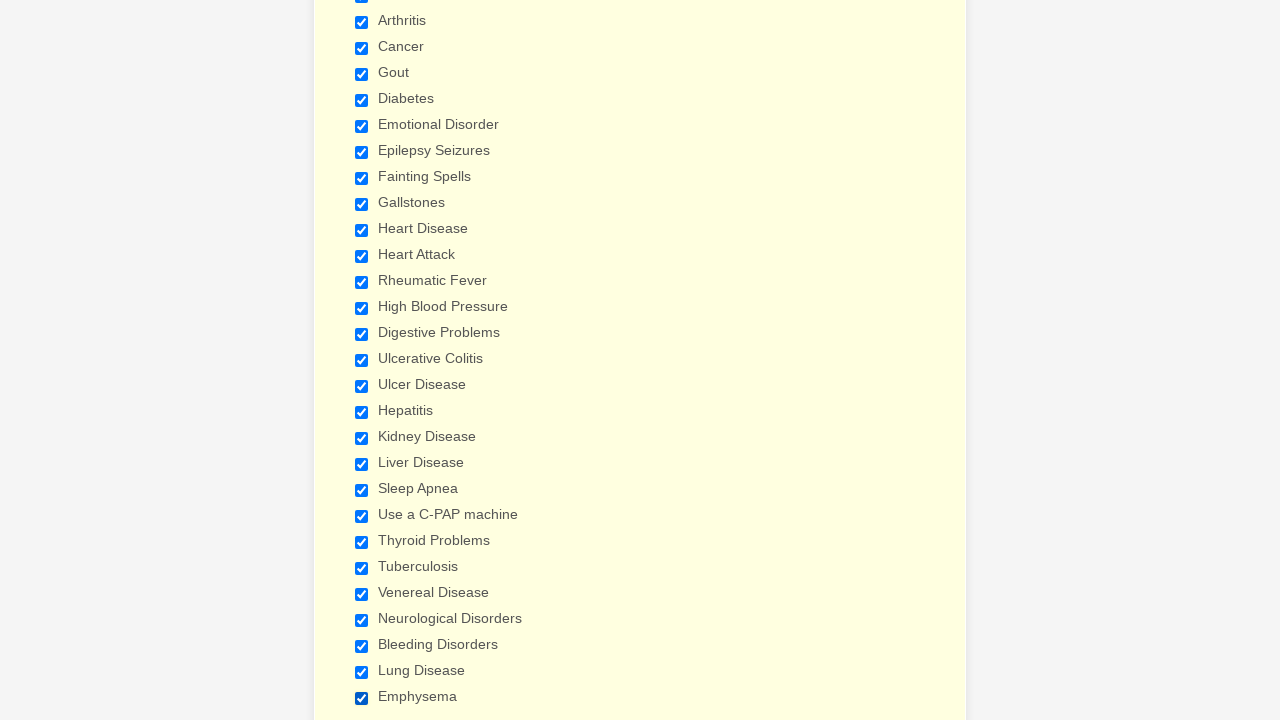

Verified checkbox 19 is selected
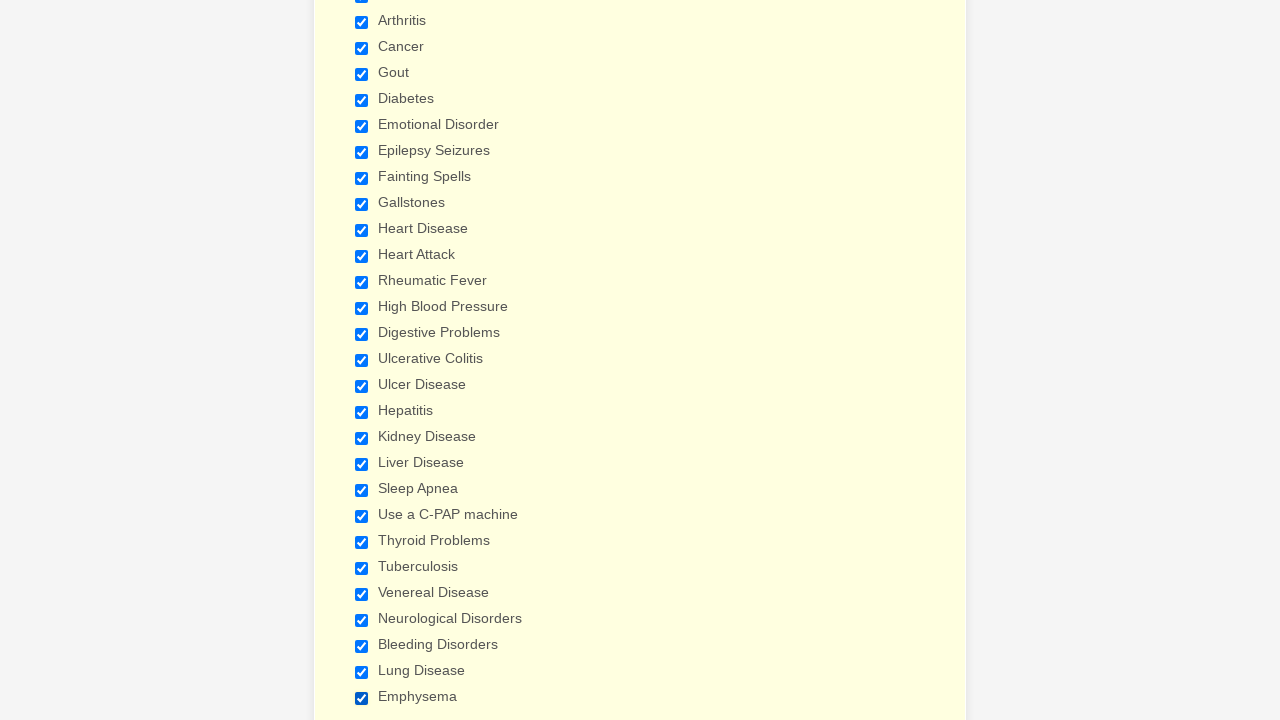

Verified checkbox 20 is selected
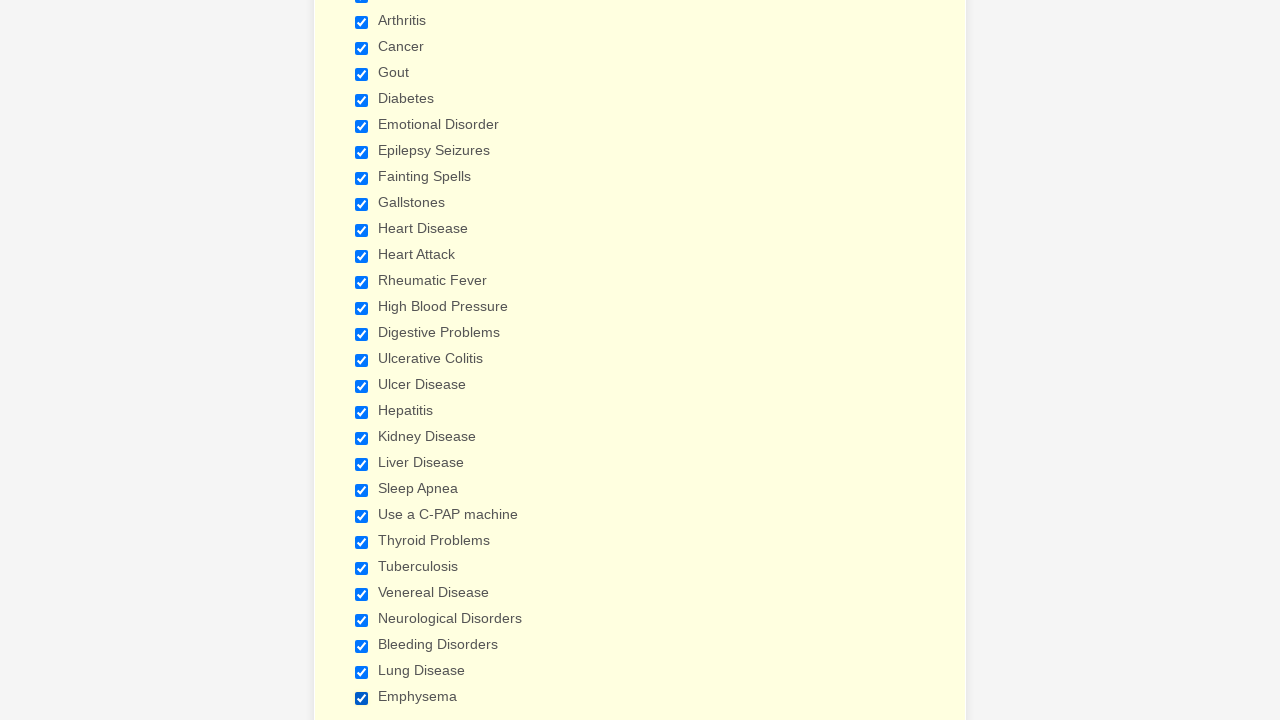

Verified checkbox 21 is selected
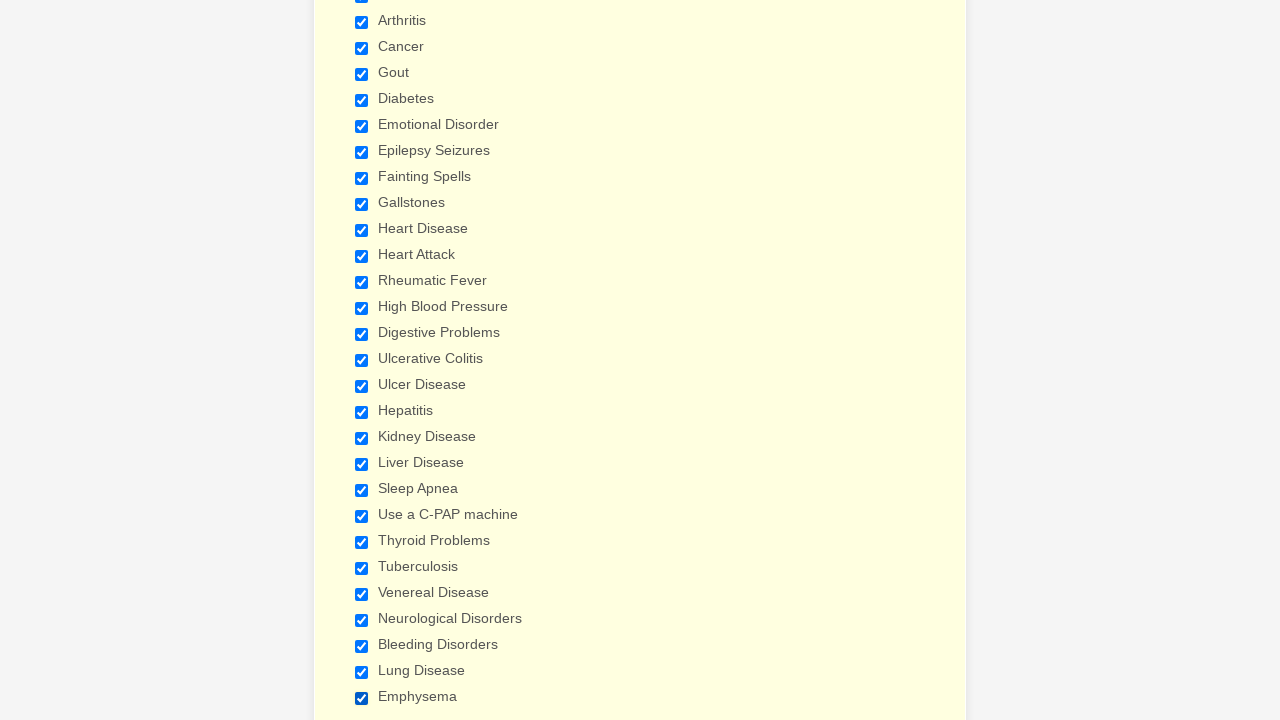

Verified checkbox 22 is selected
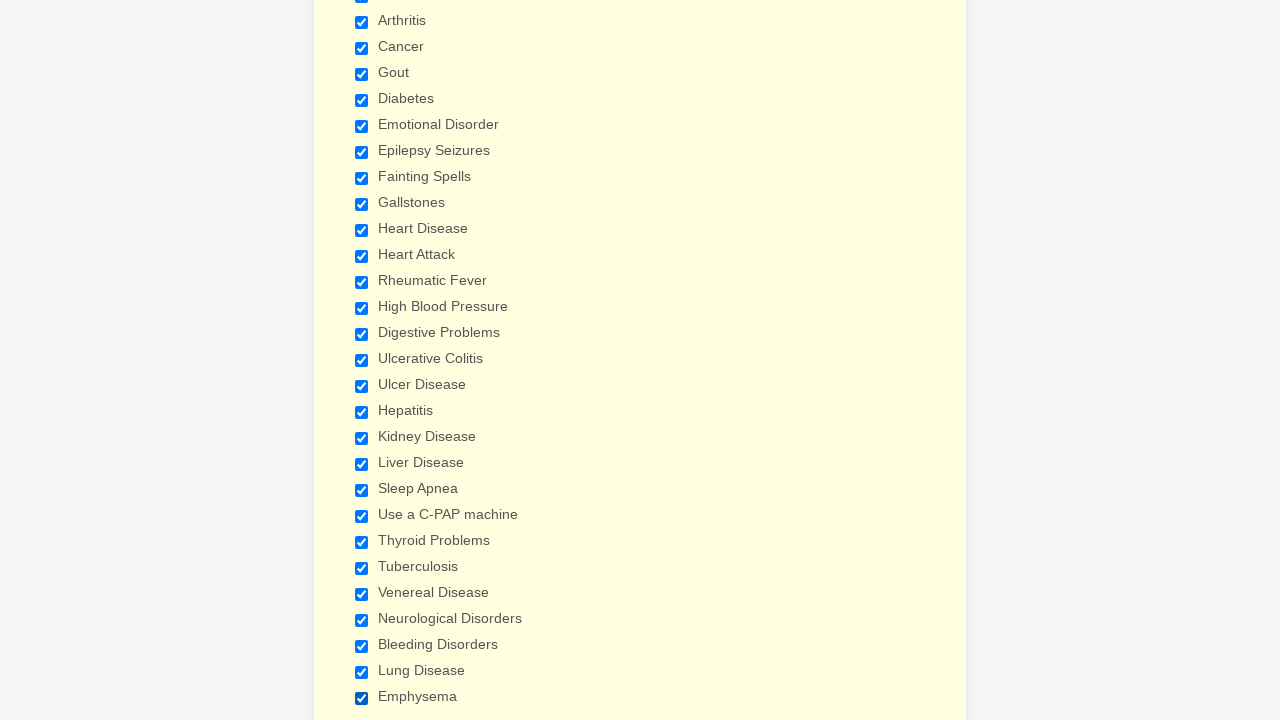

Verified checkbox 23 is selected
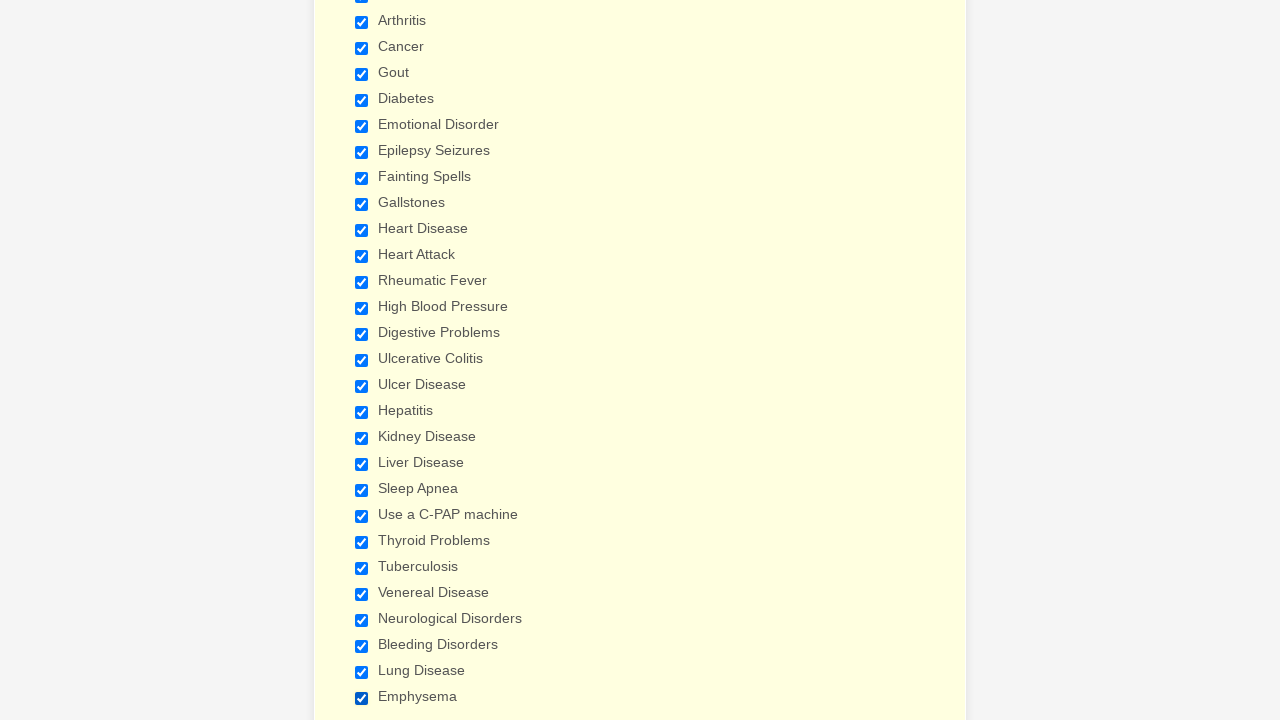

Verified checkbox 24 is selected
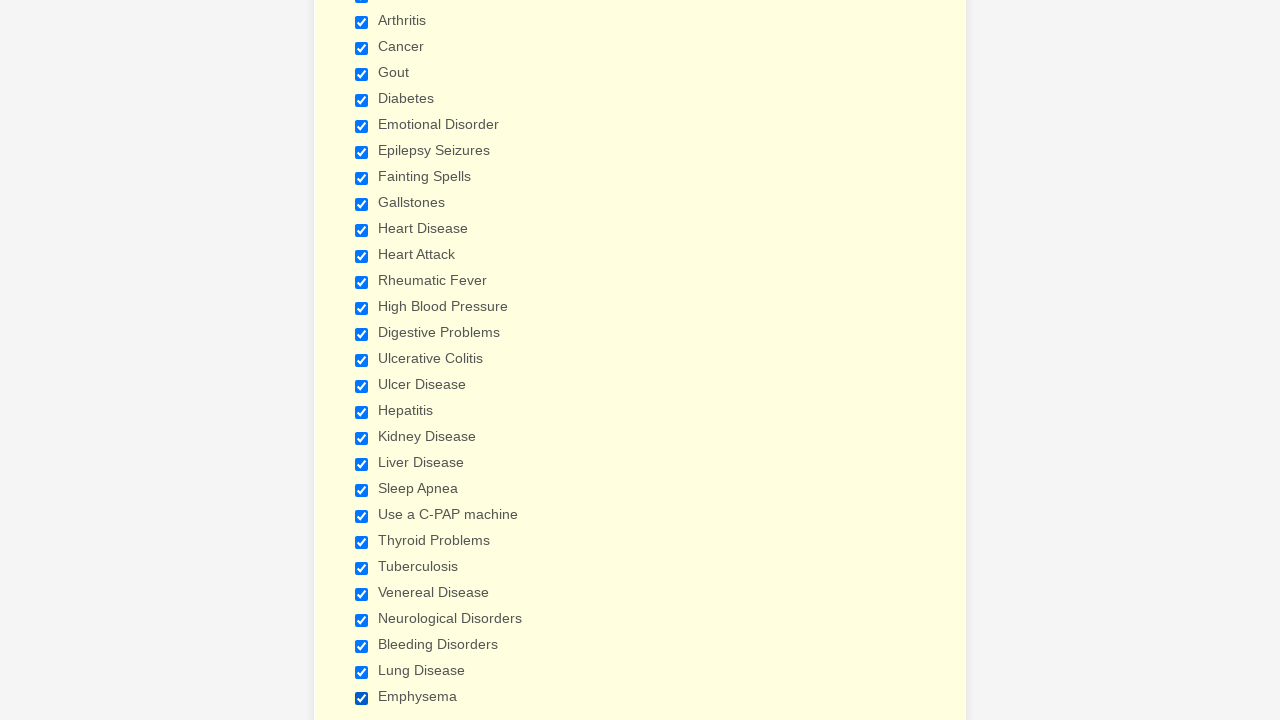

Verified checkbox 25 is selected
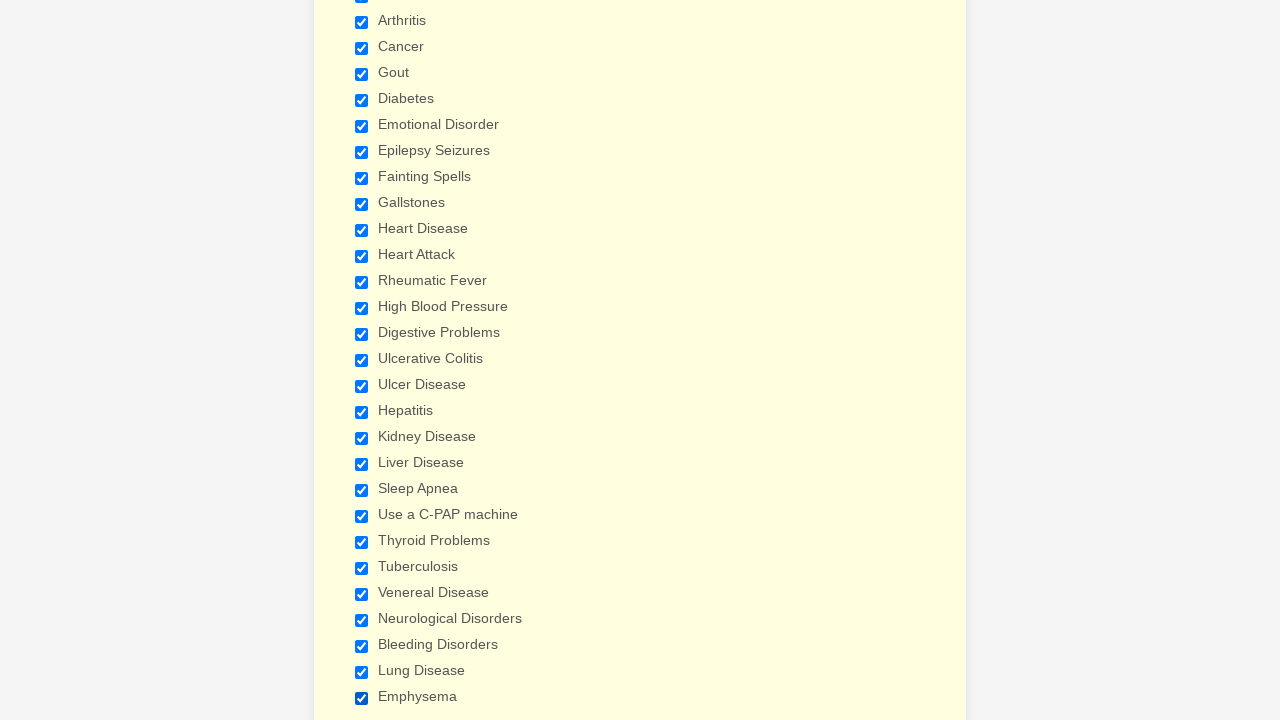

Verified checkbox 26 is selected
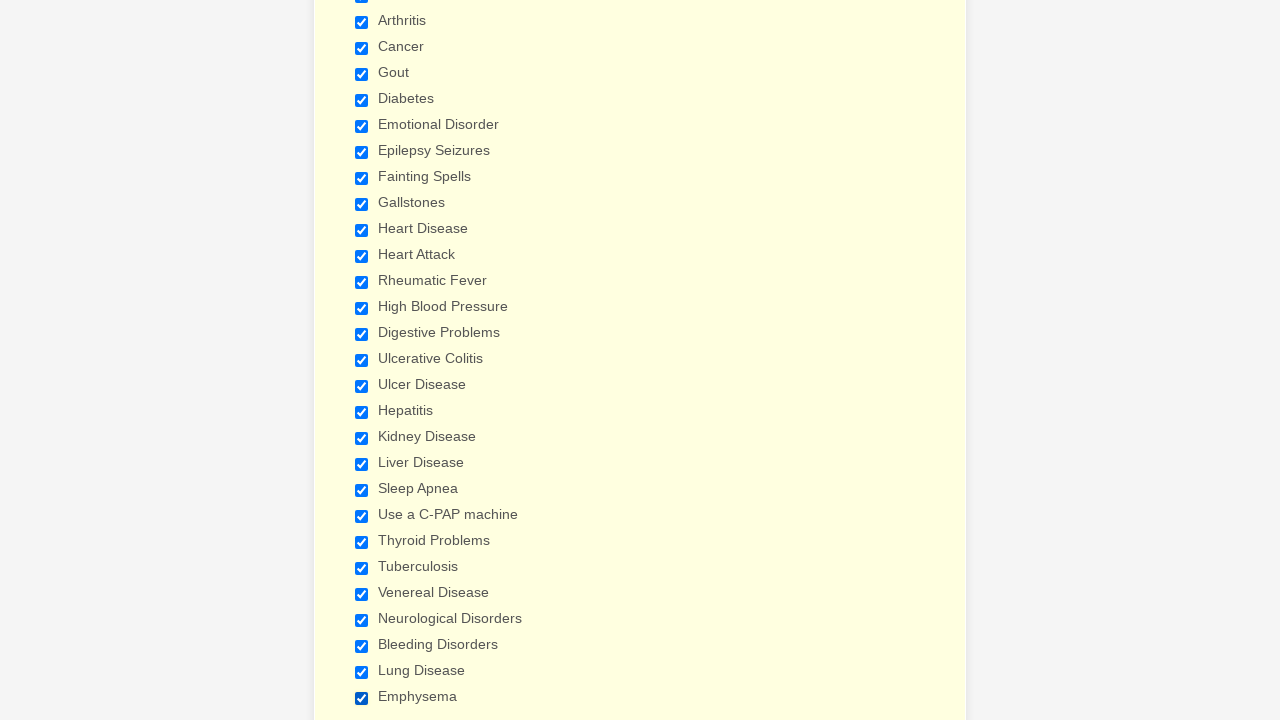

Verified checkbox 27 is selected
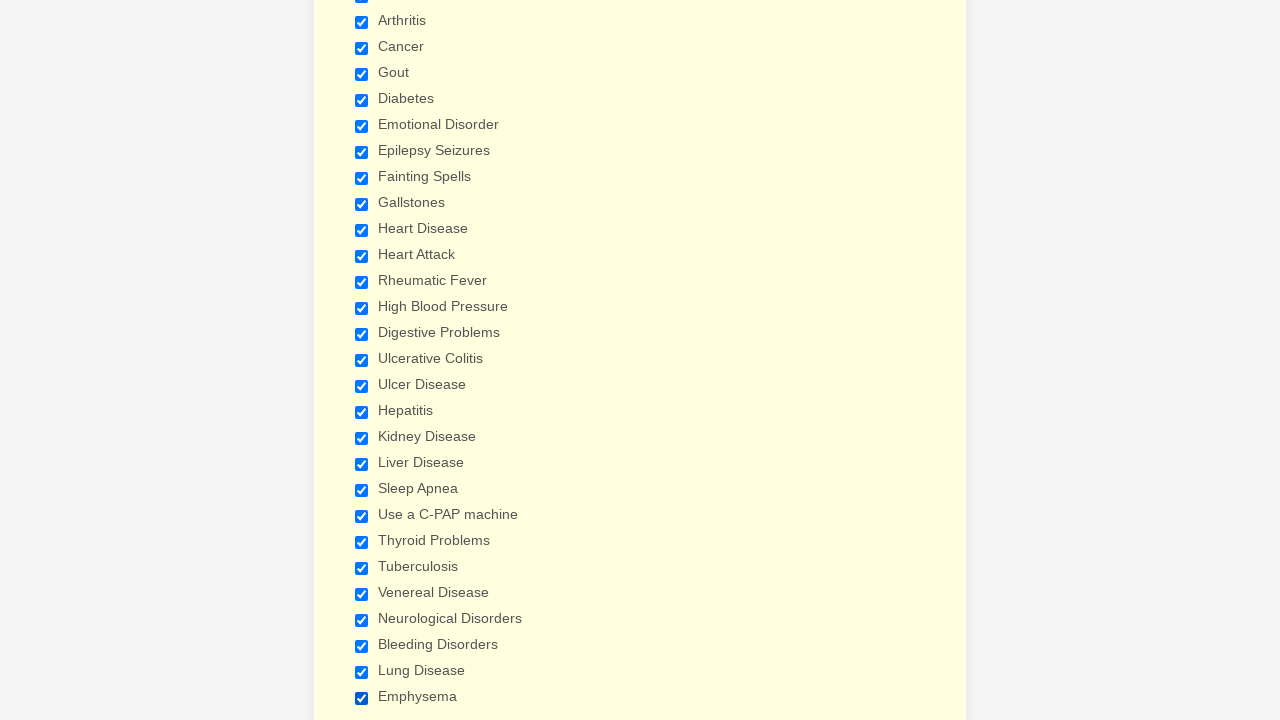

Verified checkbox 28 is selected
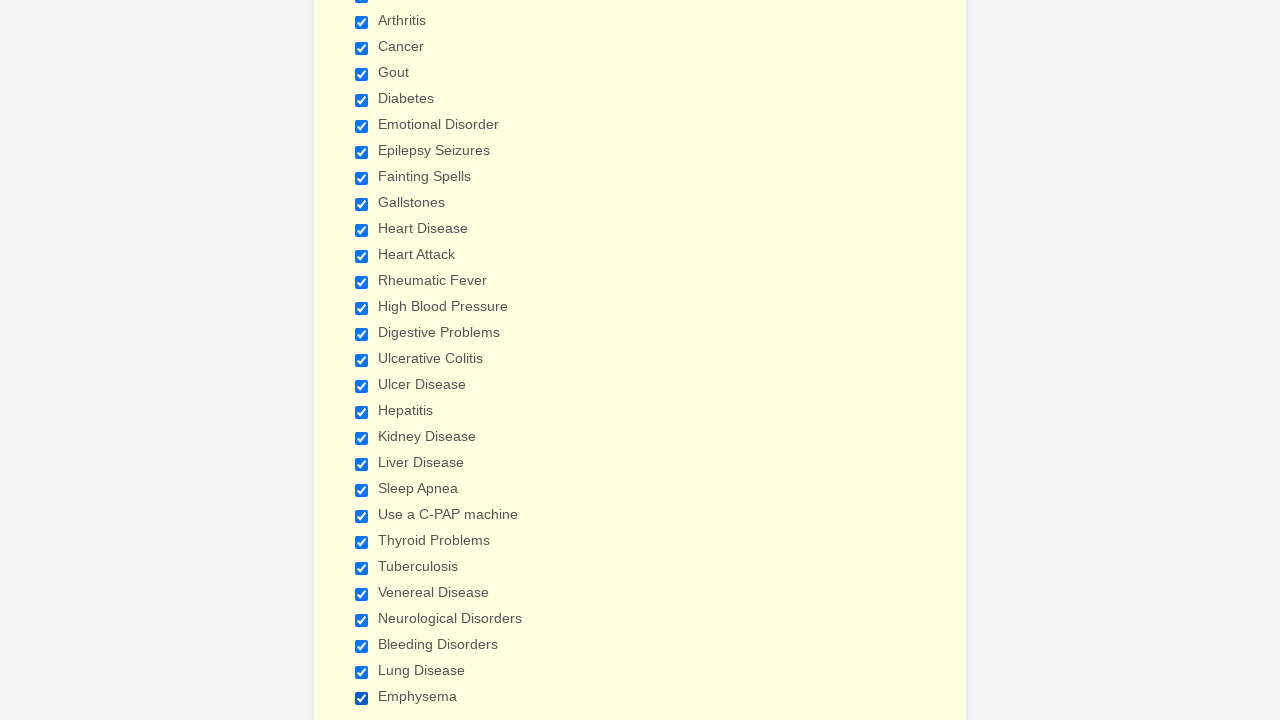

Verified checkbox 29 is selected
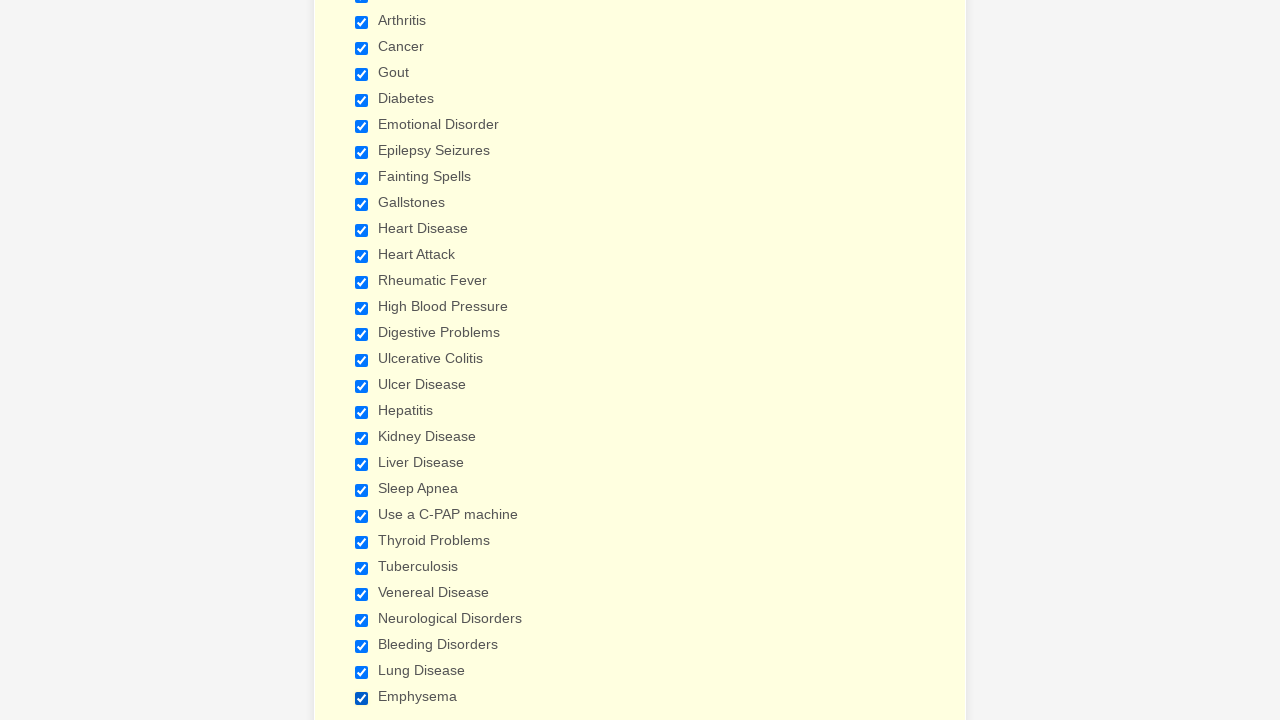

Cleared browser cookies
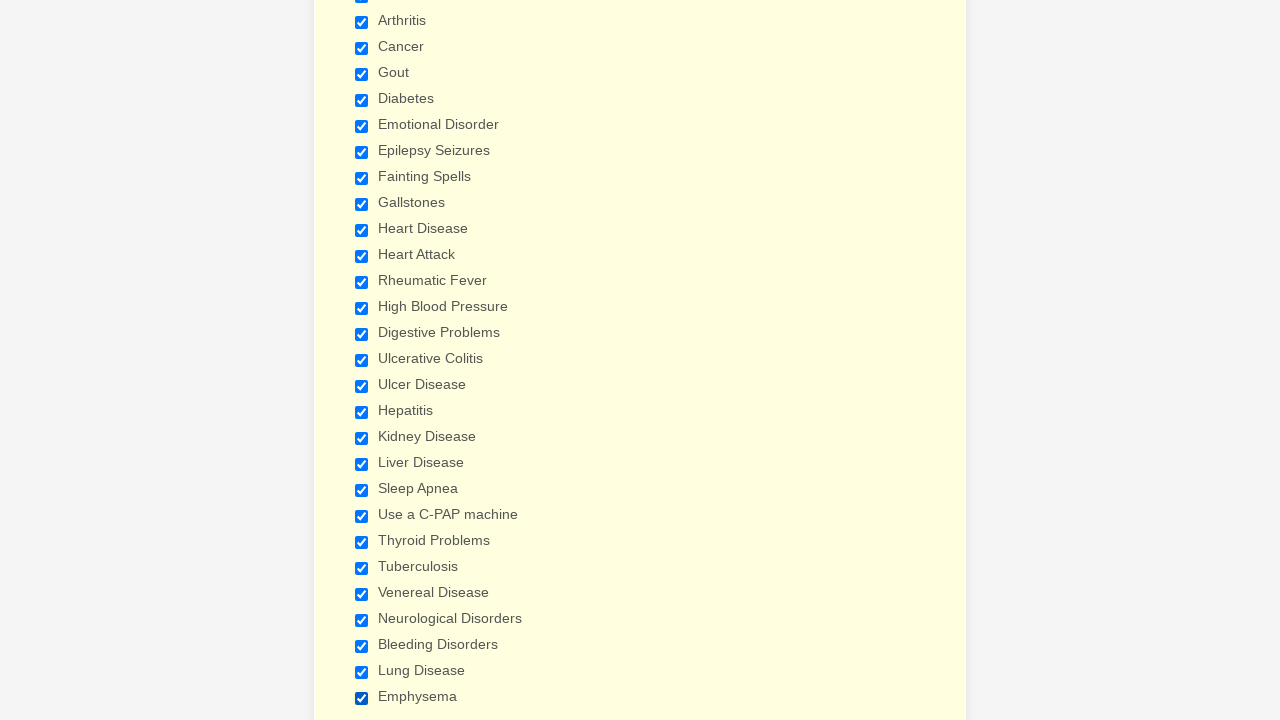

Reloaded the page to reset checkbox states
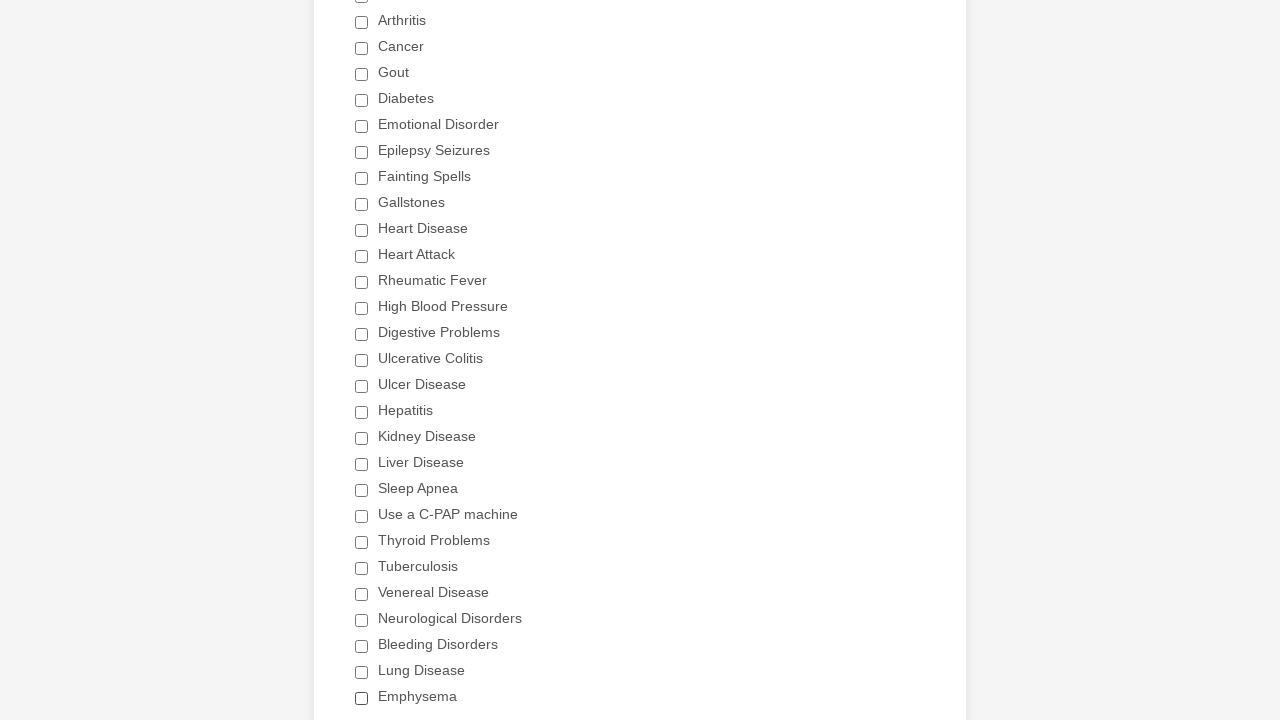

Waited for checkboxes to reload after page refresh
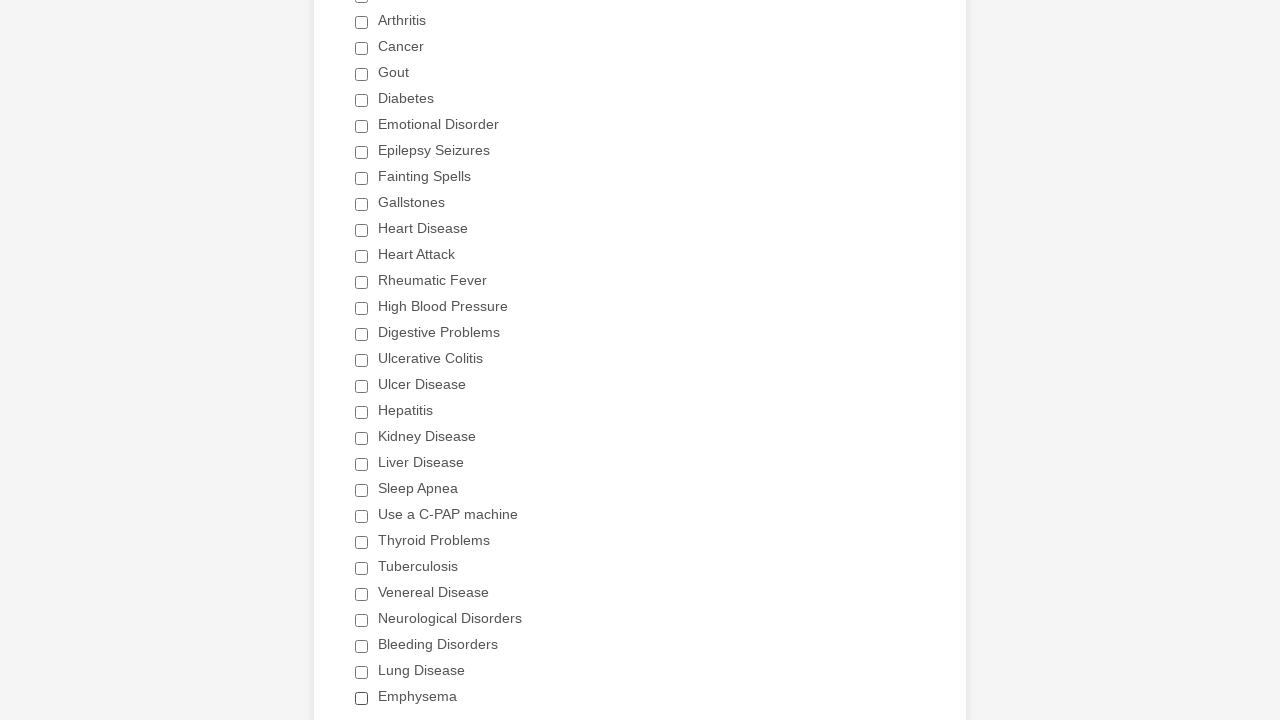

Located all checkboxes again after page reload
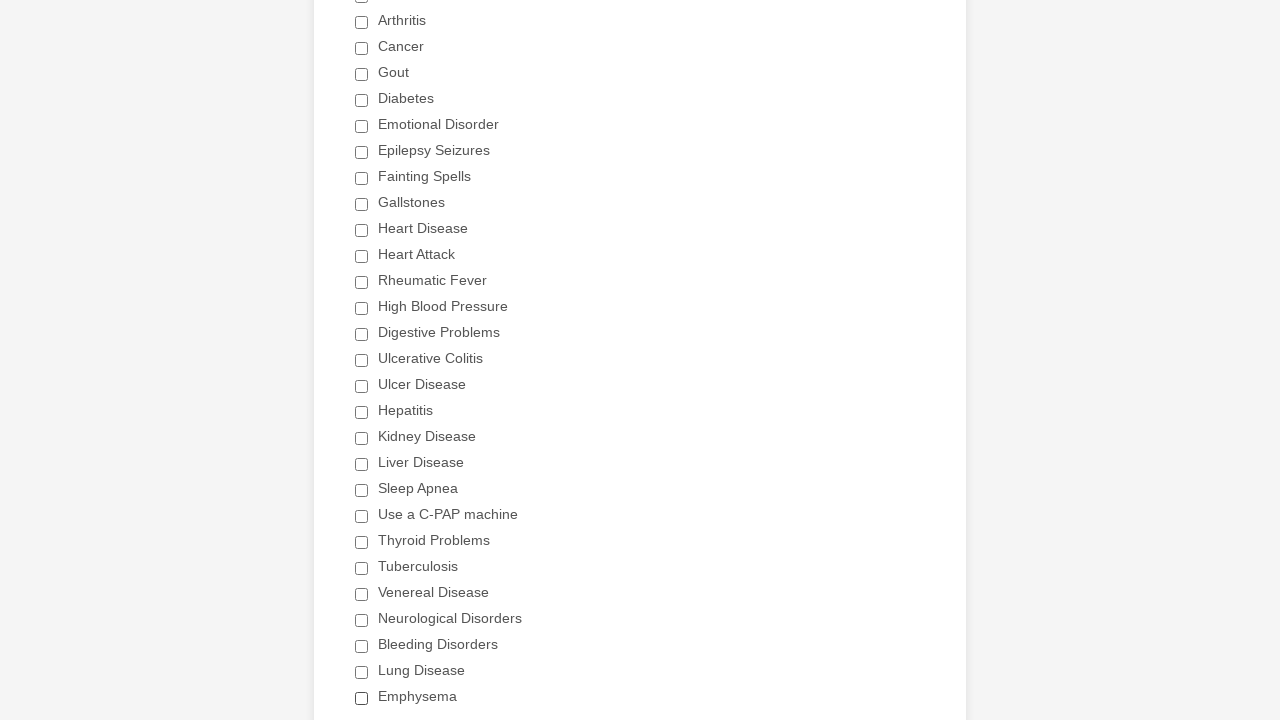

Found 29 checkboxes after reload
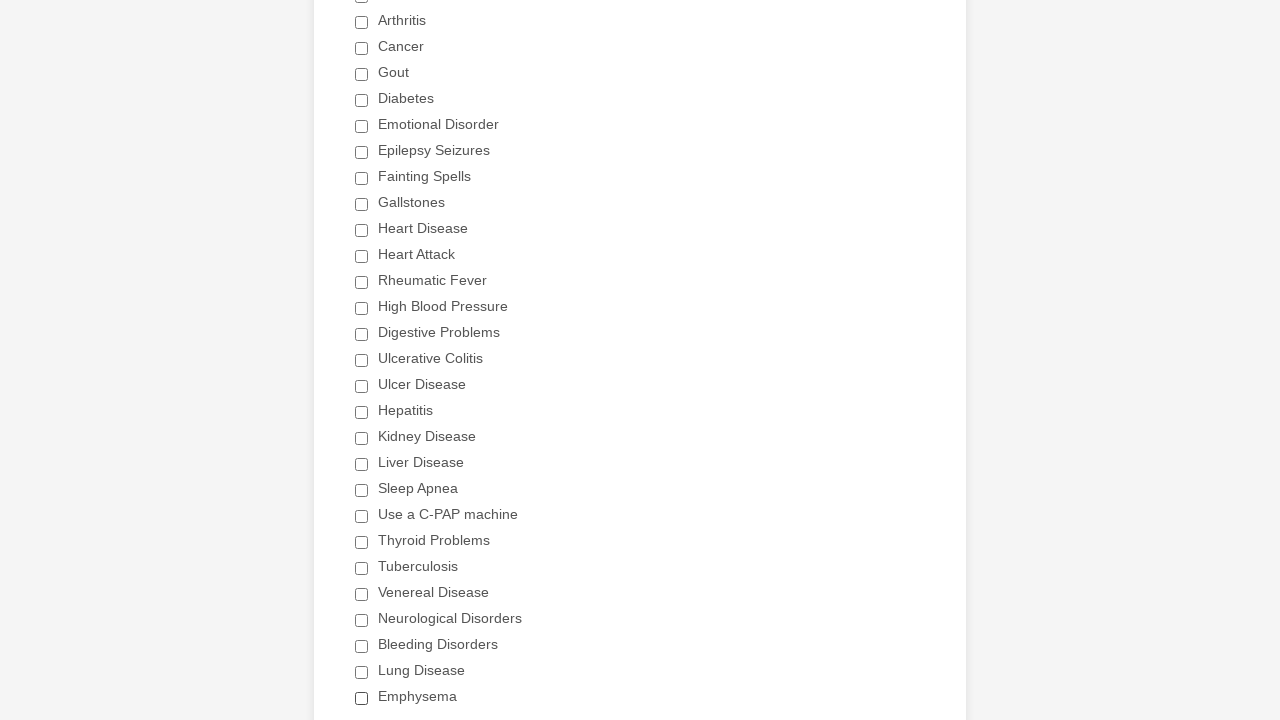

Clicked 'Heart Attack' checkbox to select it at (362, 256) on div.form-single-column input[type='checkbox'] >> nth=11
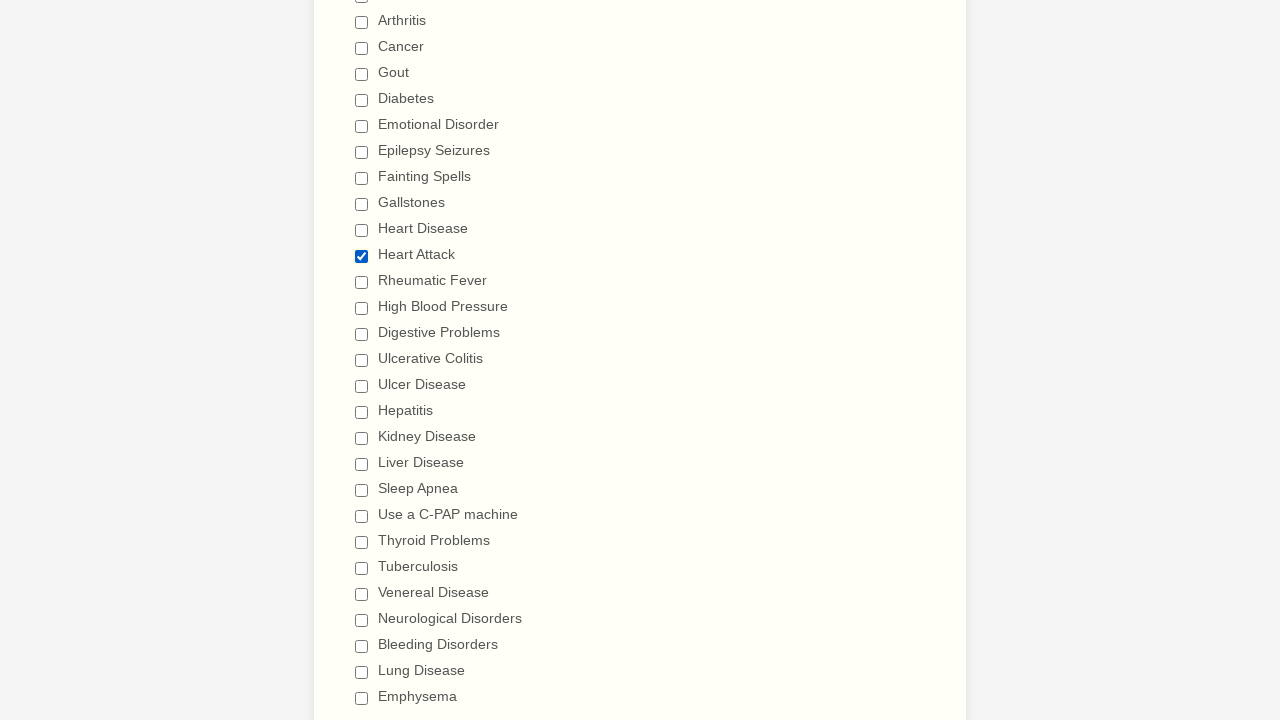

Verified 'Heart Attack' checkbox is selected
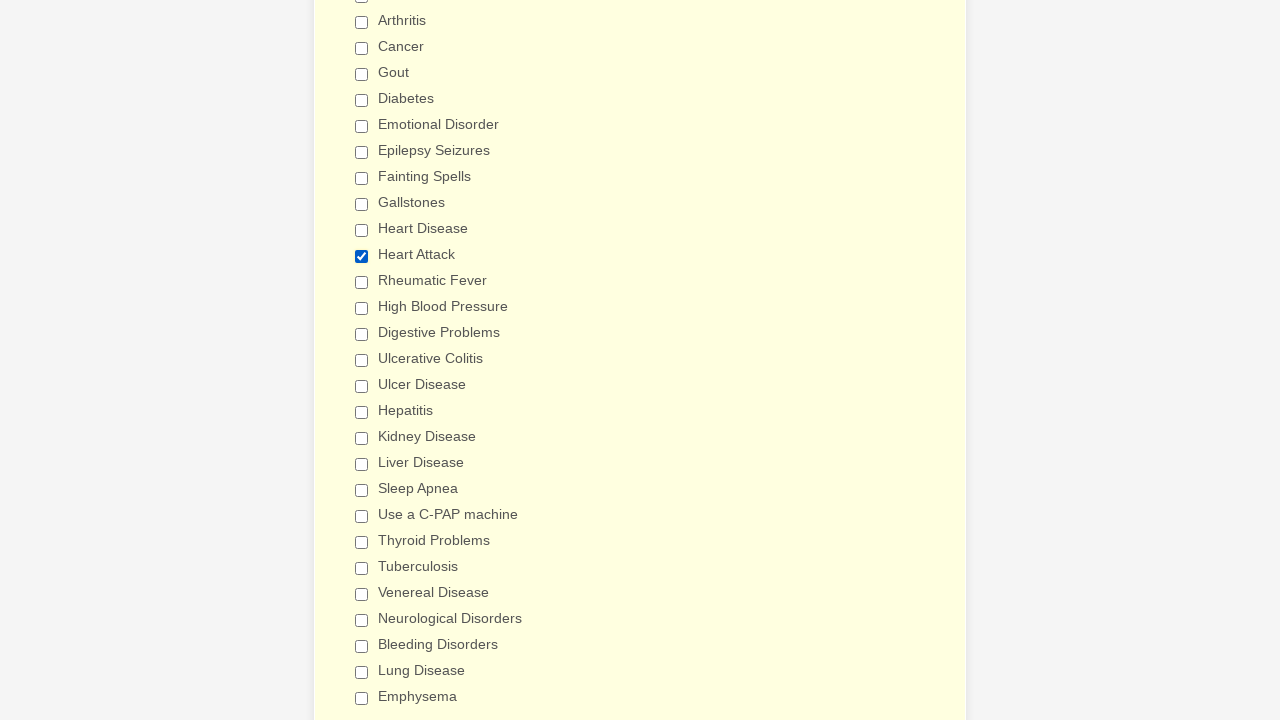

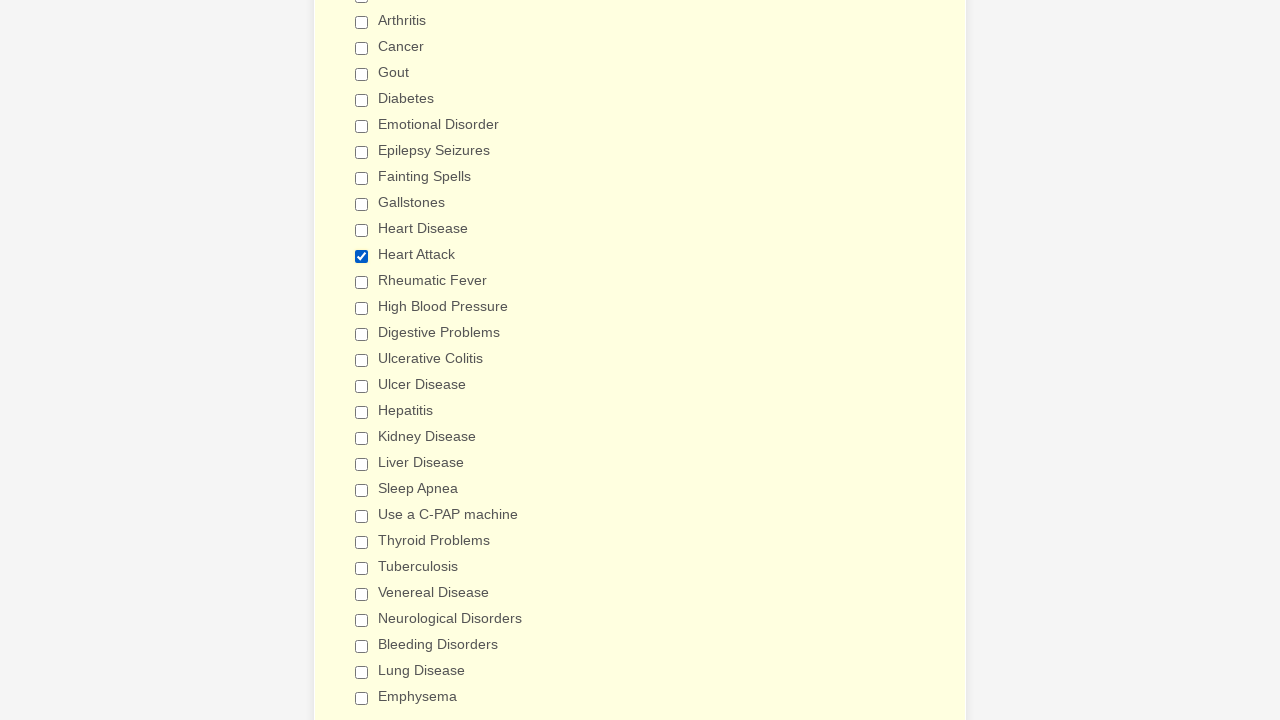